Navigates to COVID-19 India statistics page and extracts state-wise confirmed case data from the table

Starting URL: https://www.covid19india.org/

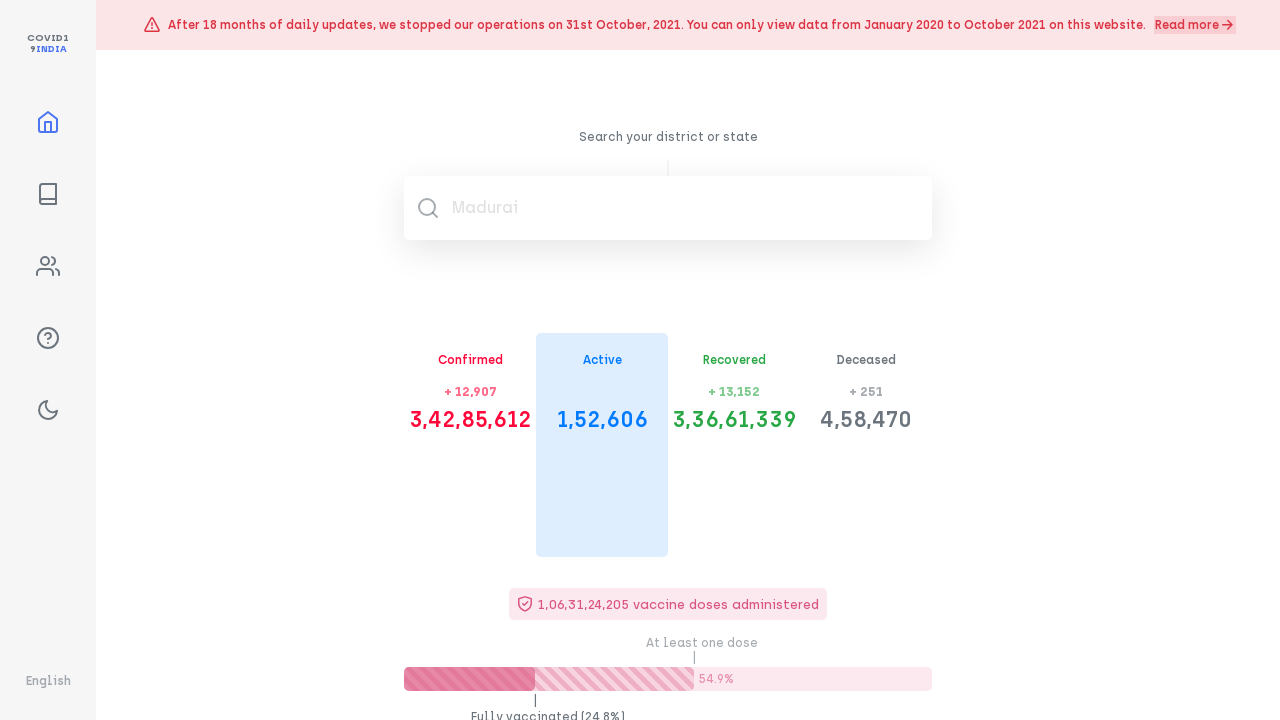

Waited for table container to load
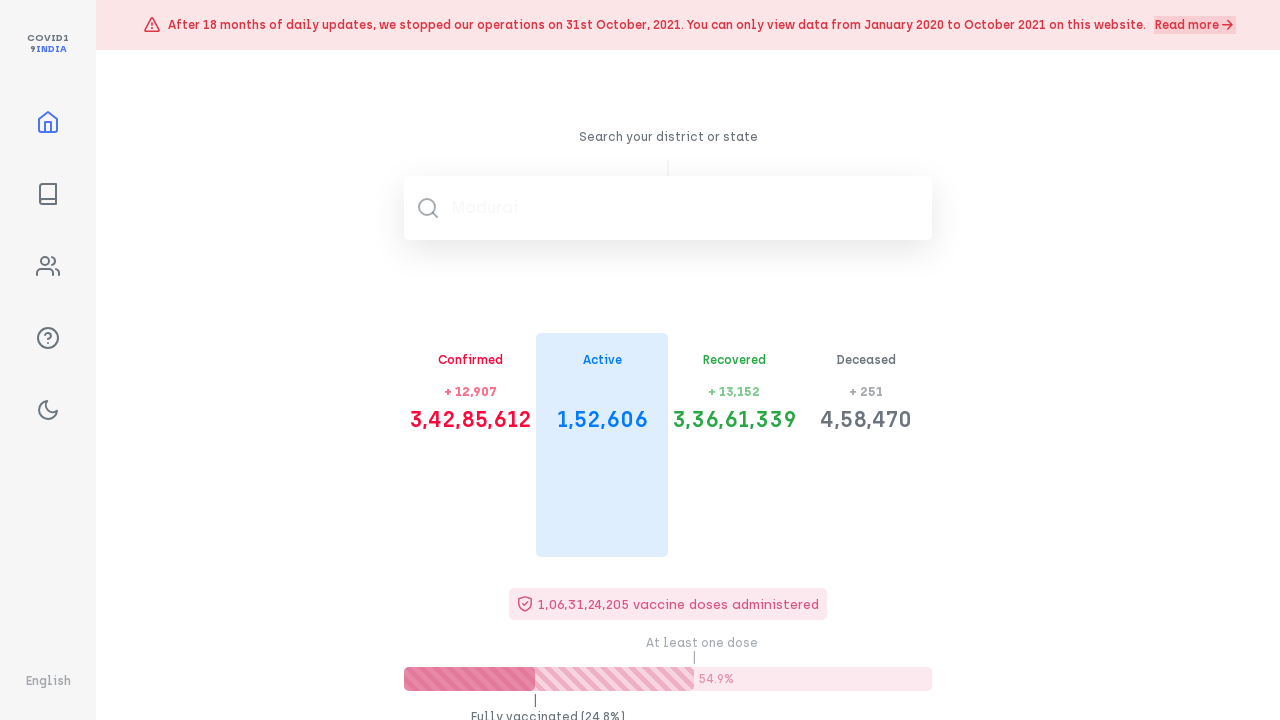

Retrieved all table rows (count: 38)
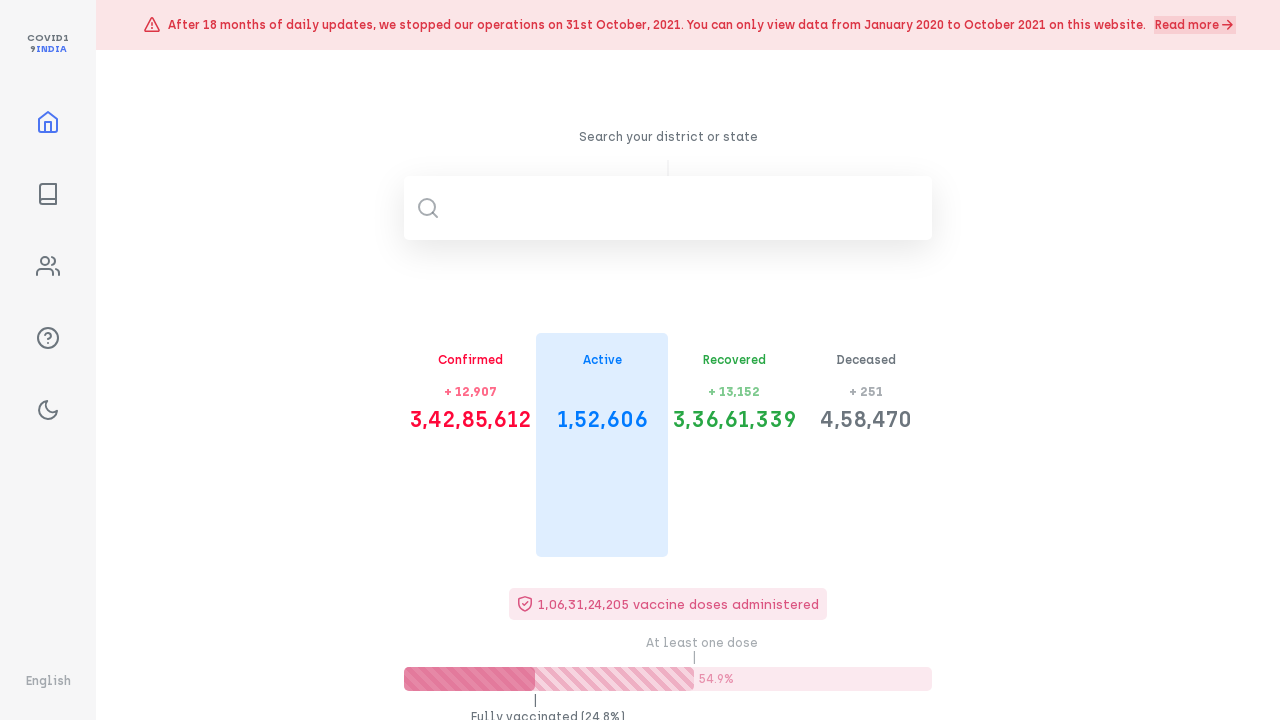

Retrieved all column headers (count: 7)
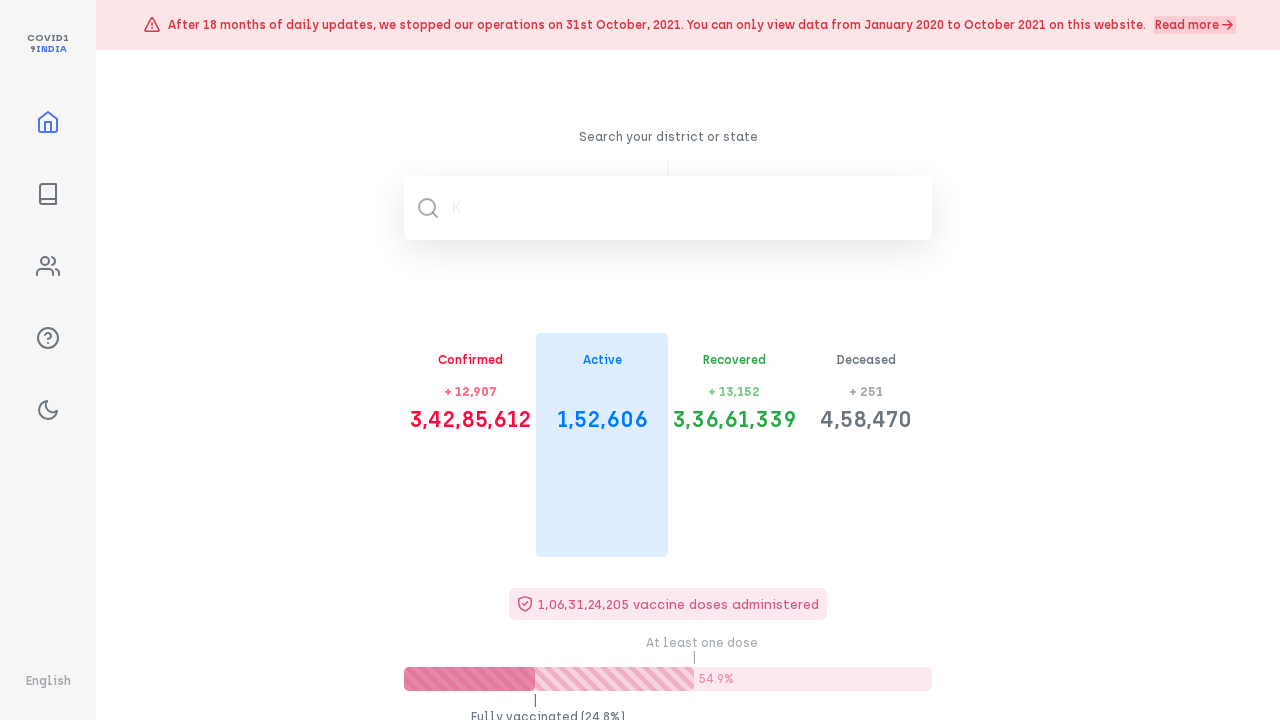

Found 'State/UT' column at position 1
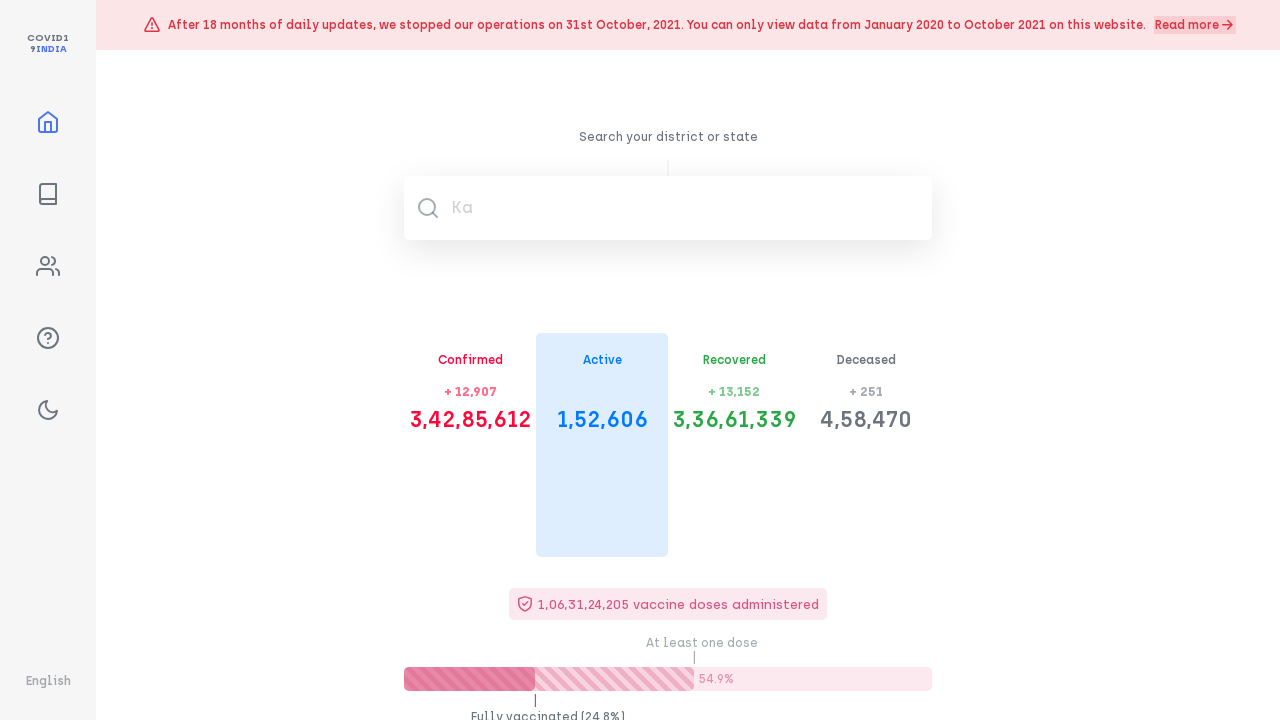

Retrieved all state name elements (count: 37)
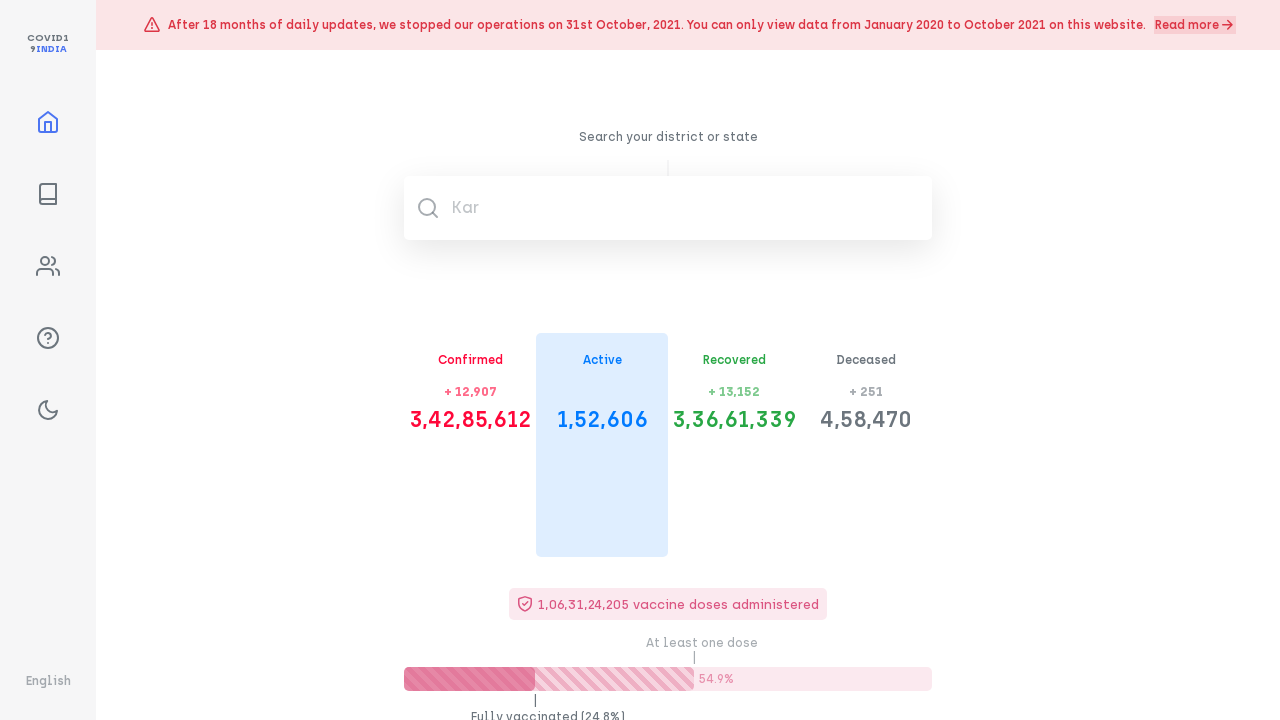

Failed to extract confirmed cases for 'Maharashtra'
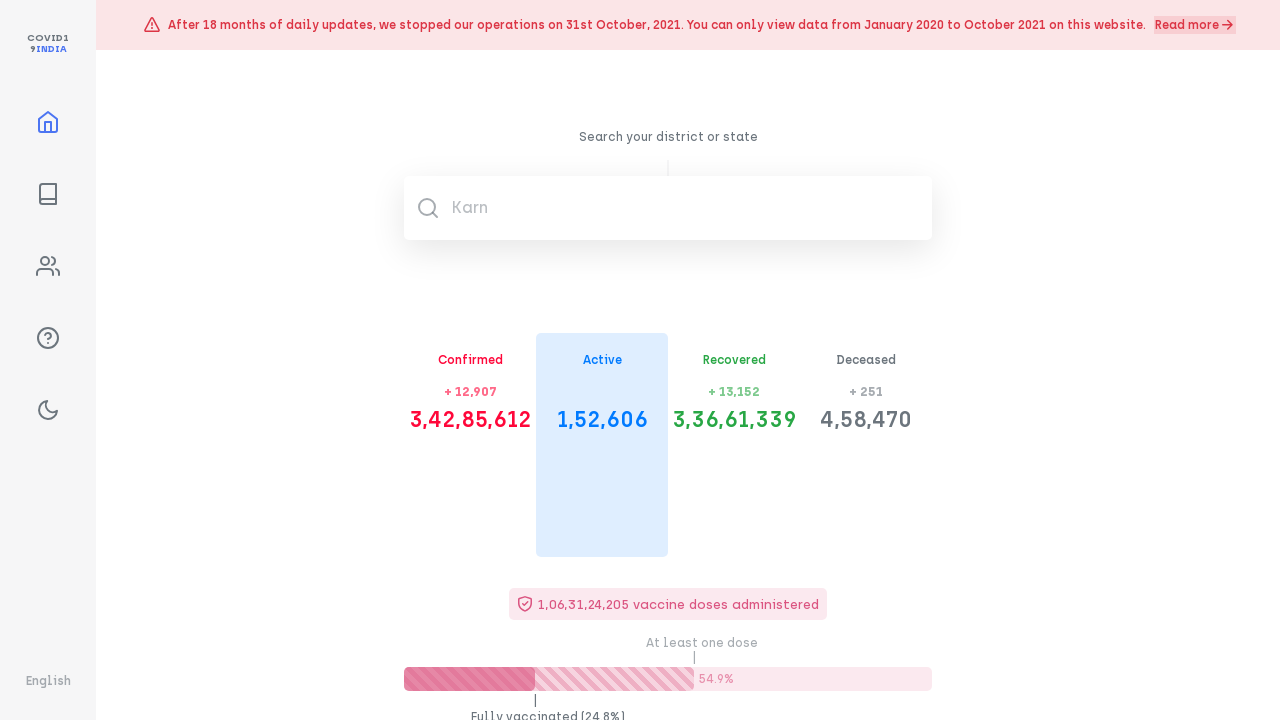

Failed to extract confirmed cases for 'Kerala'
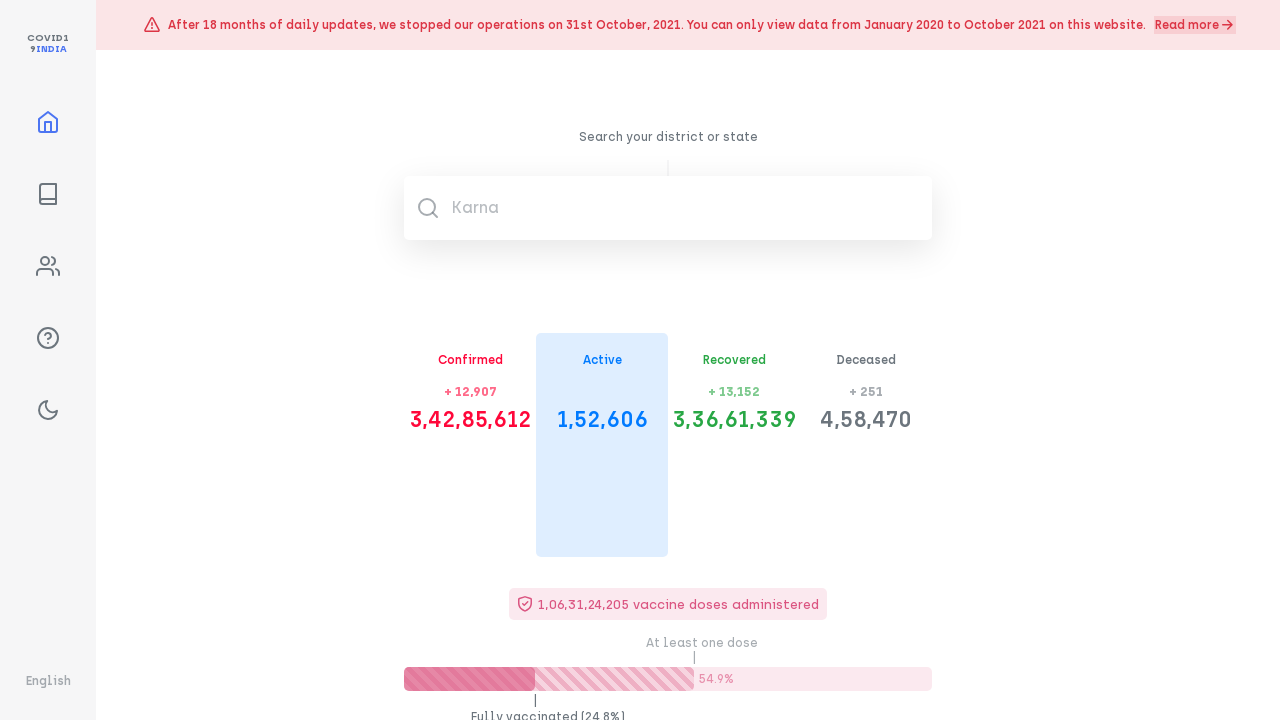

Failed to extract confirmed cases for 'Karnataka'
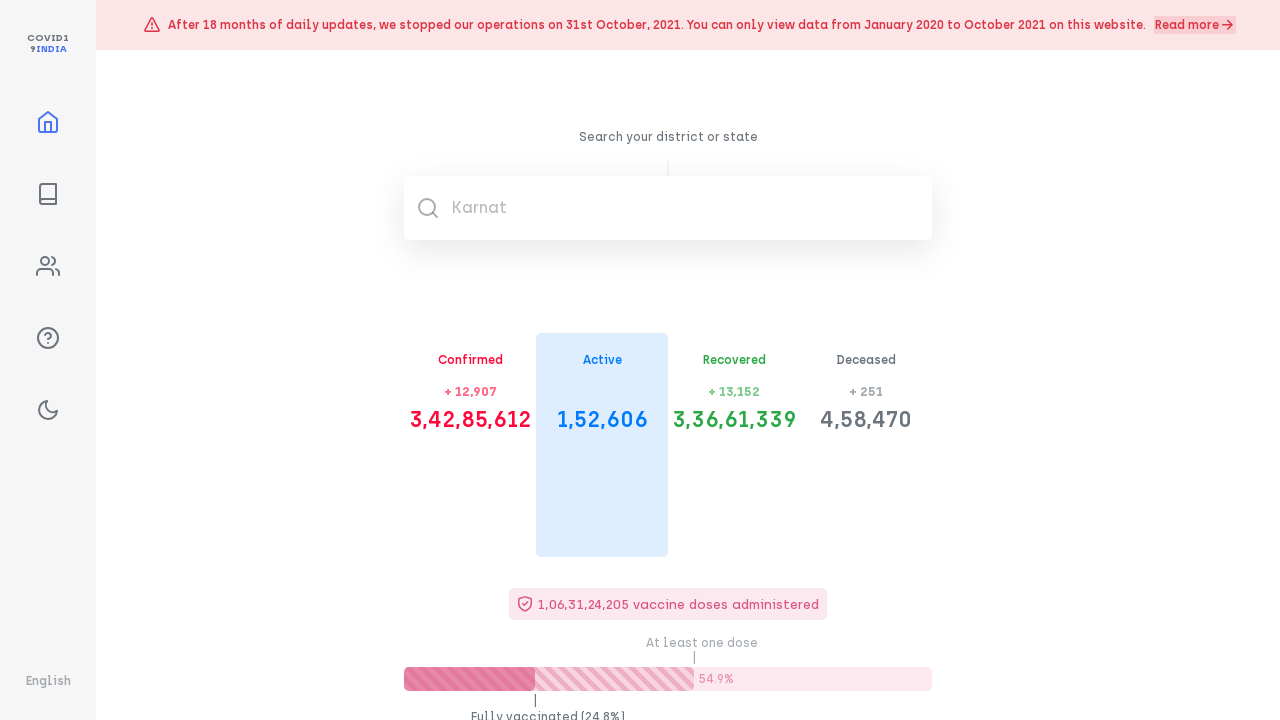

Failed to extract confirmed cases for 'Tamil Nadu'
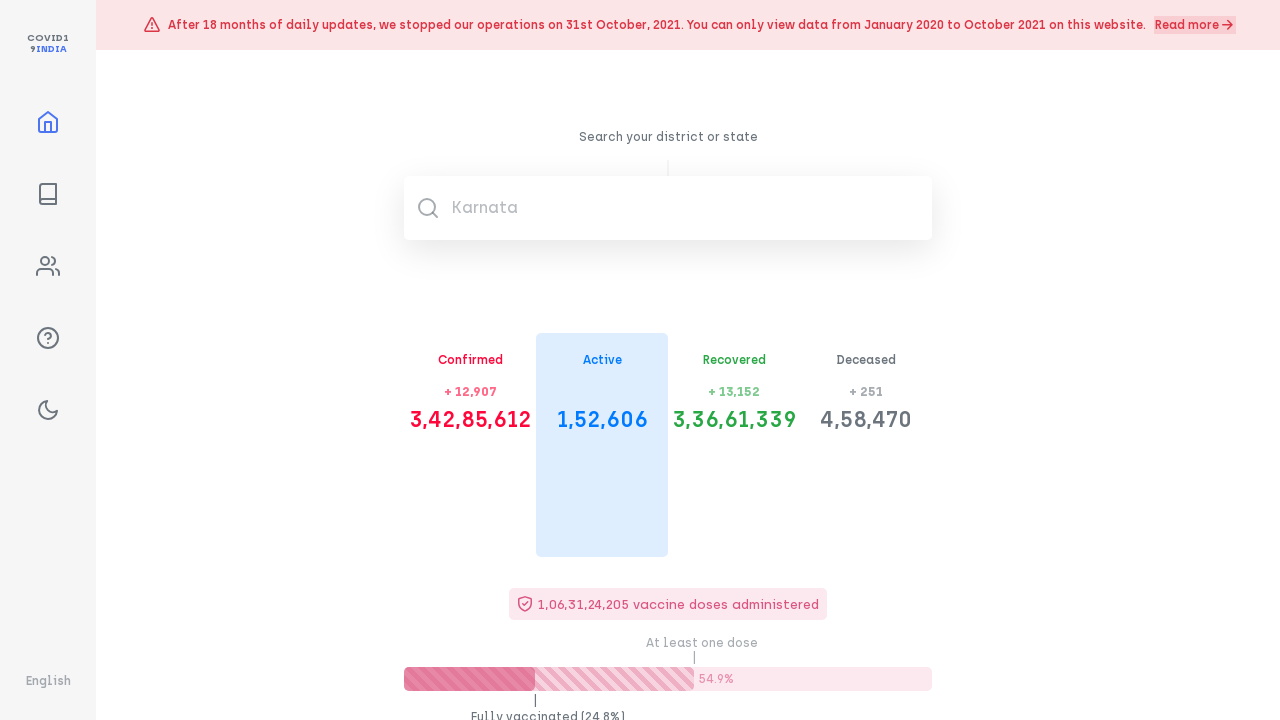

Failed to extract confirmed cases for 'Andhra Pradesh'
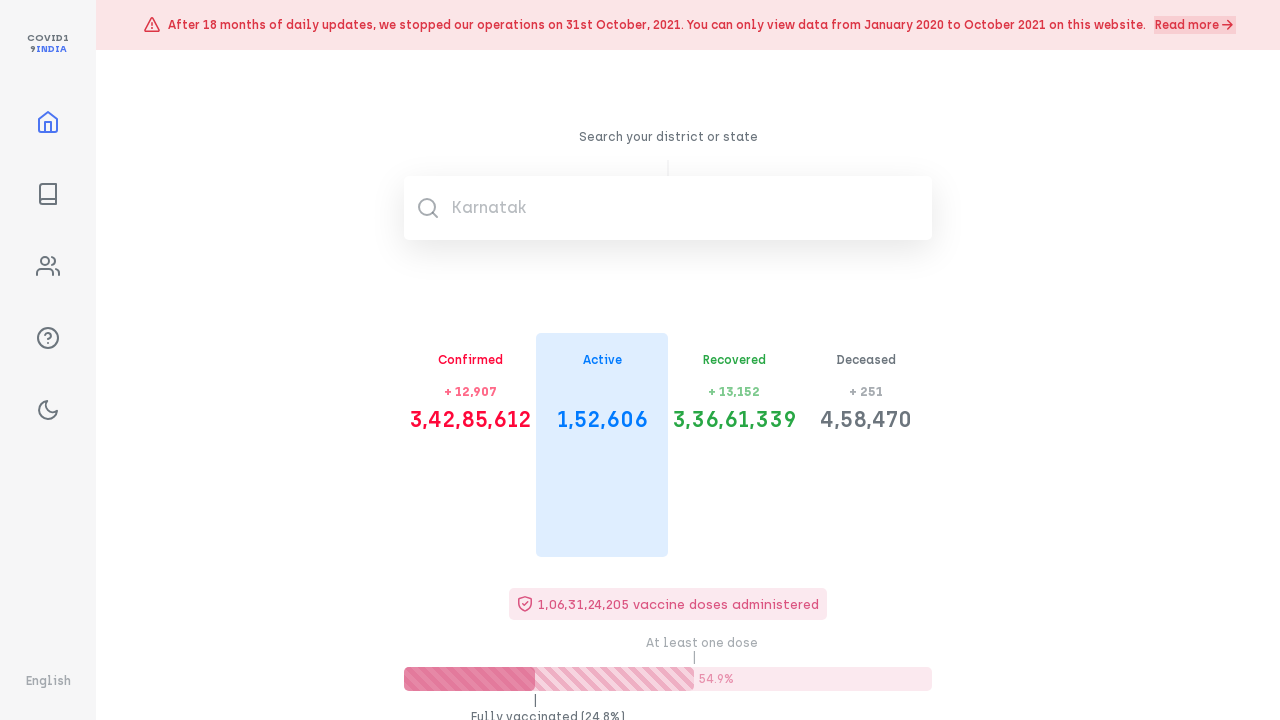

Failed to extract confirmed cases for 'Uttar Pradesh'
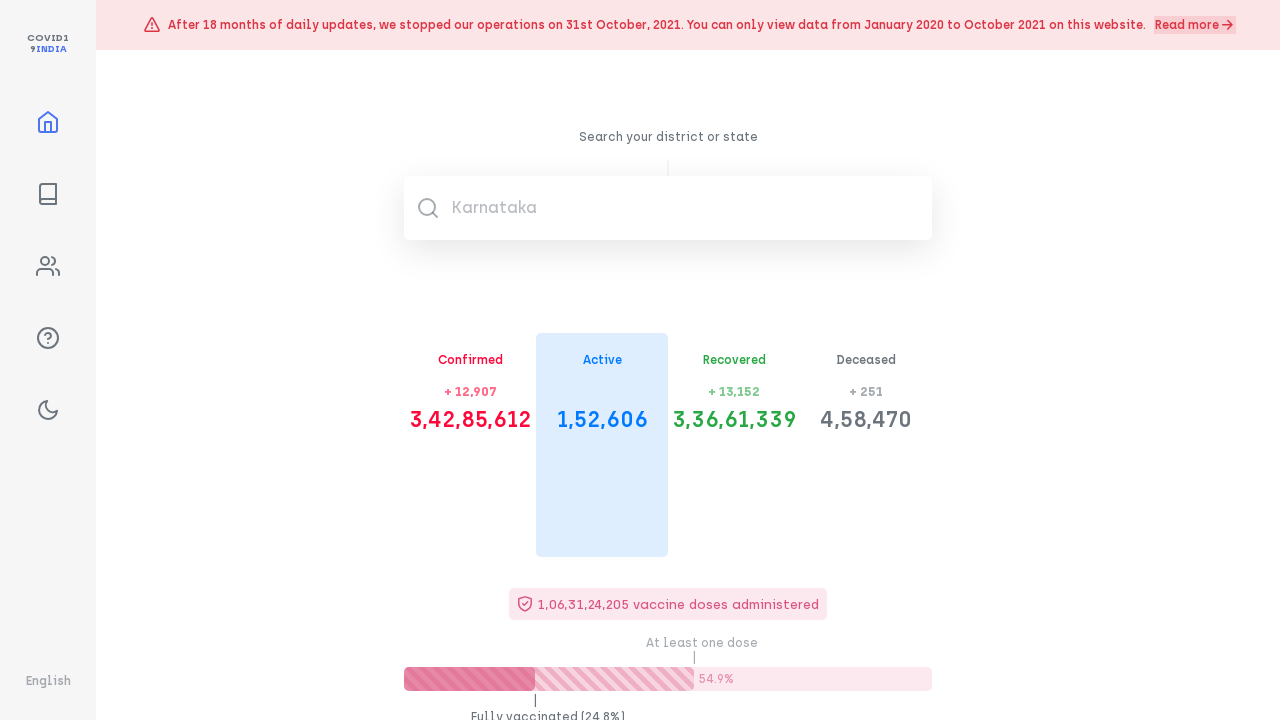

Failed to extract confirmed cases for 'West Bengal'
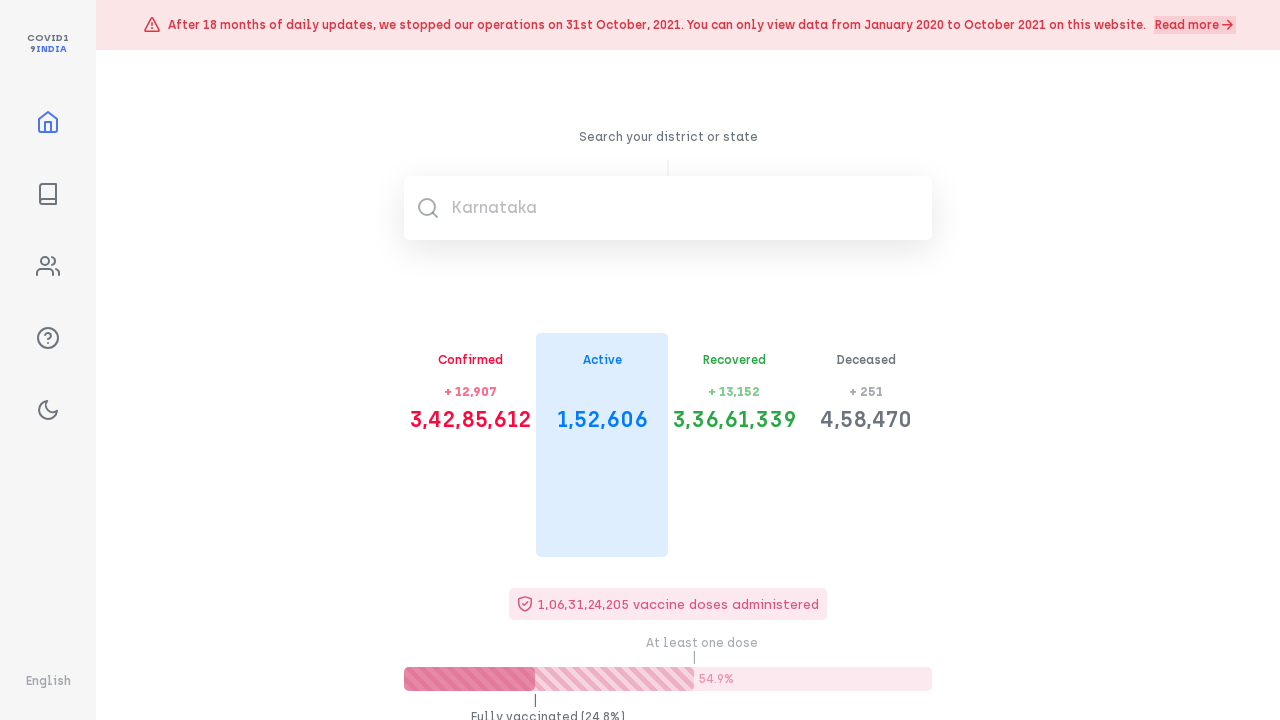

Failed to extract confirmed cases for 'Delhi'
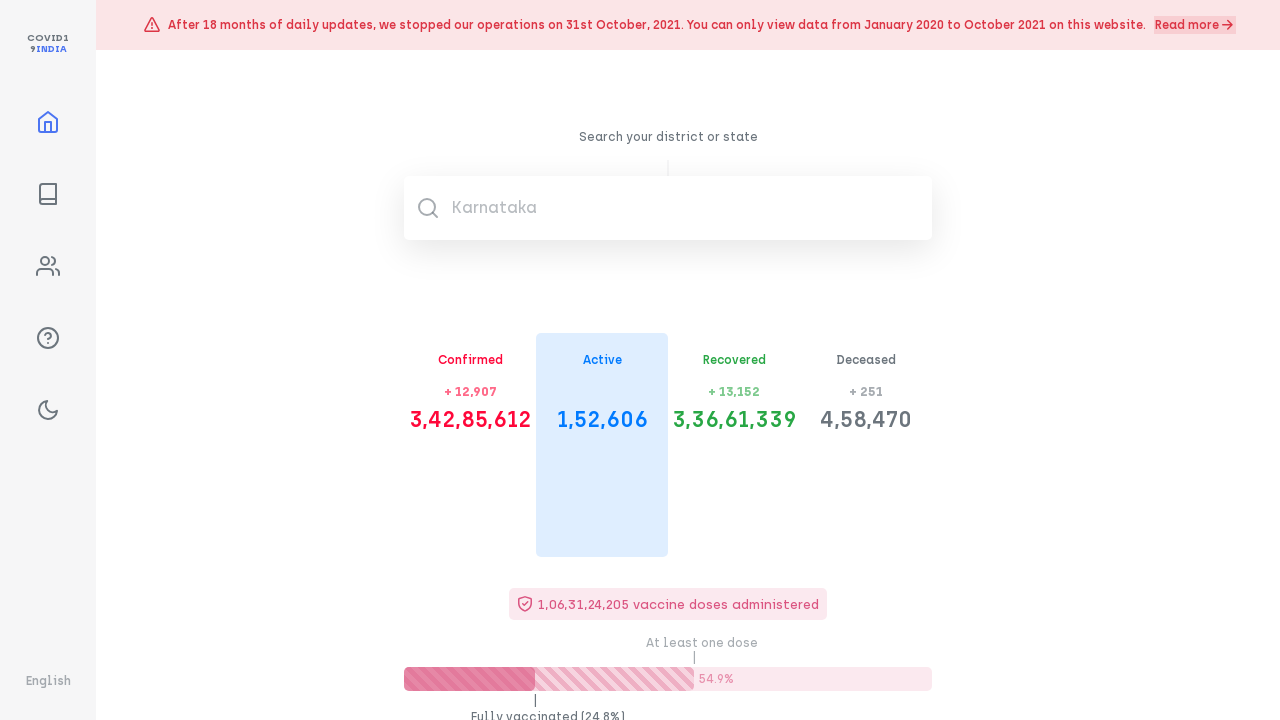

Failed to extract confirmed cases for 'Odisha'
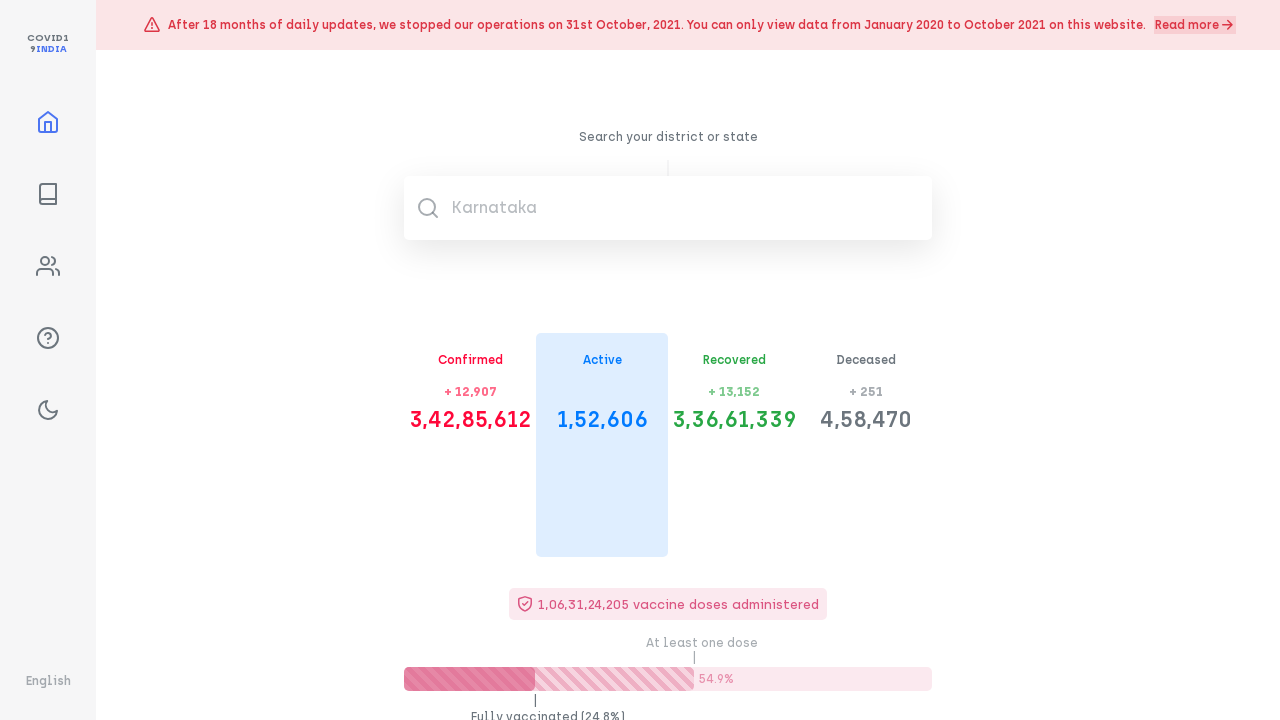

Failed to extract confirmed cases for 'Chhattisgarh'
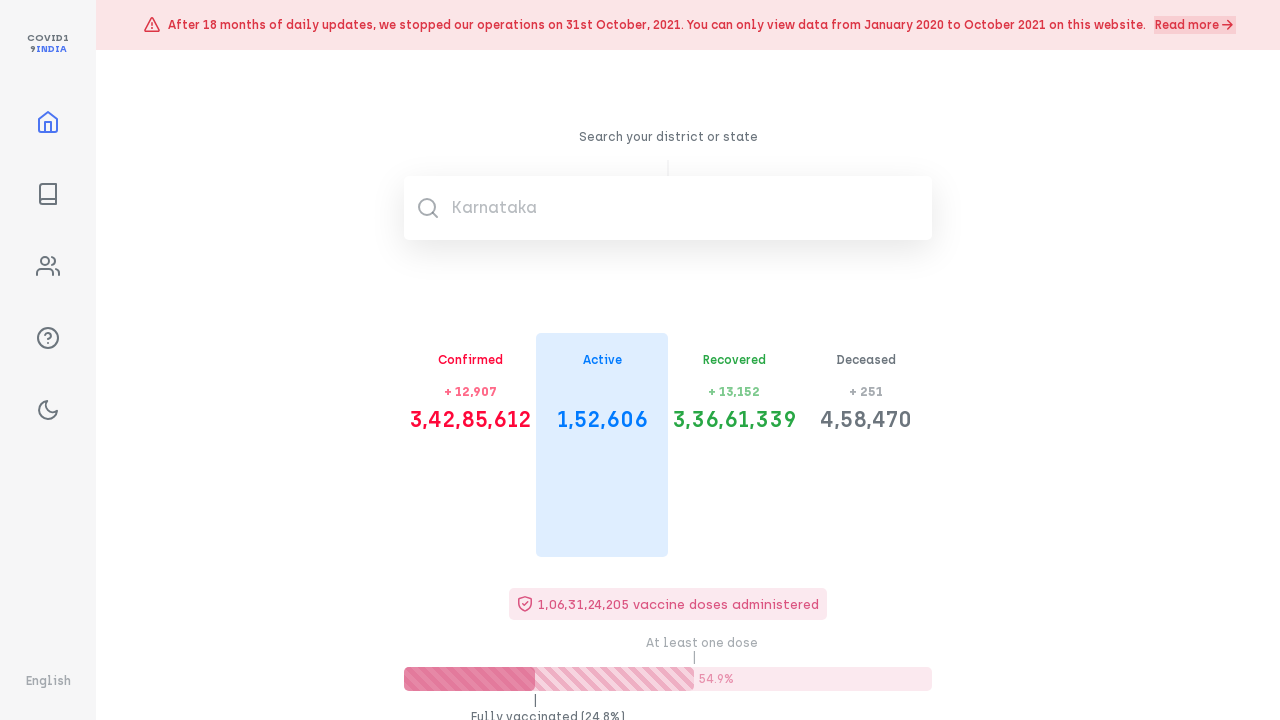

Failed to extract confirmed cases for 'Rajasthan'
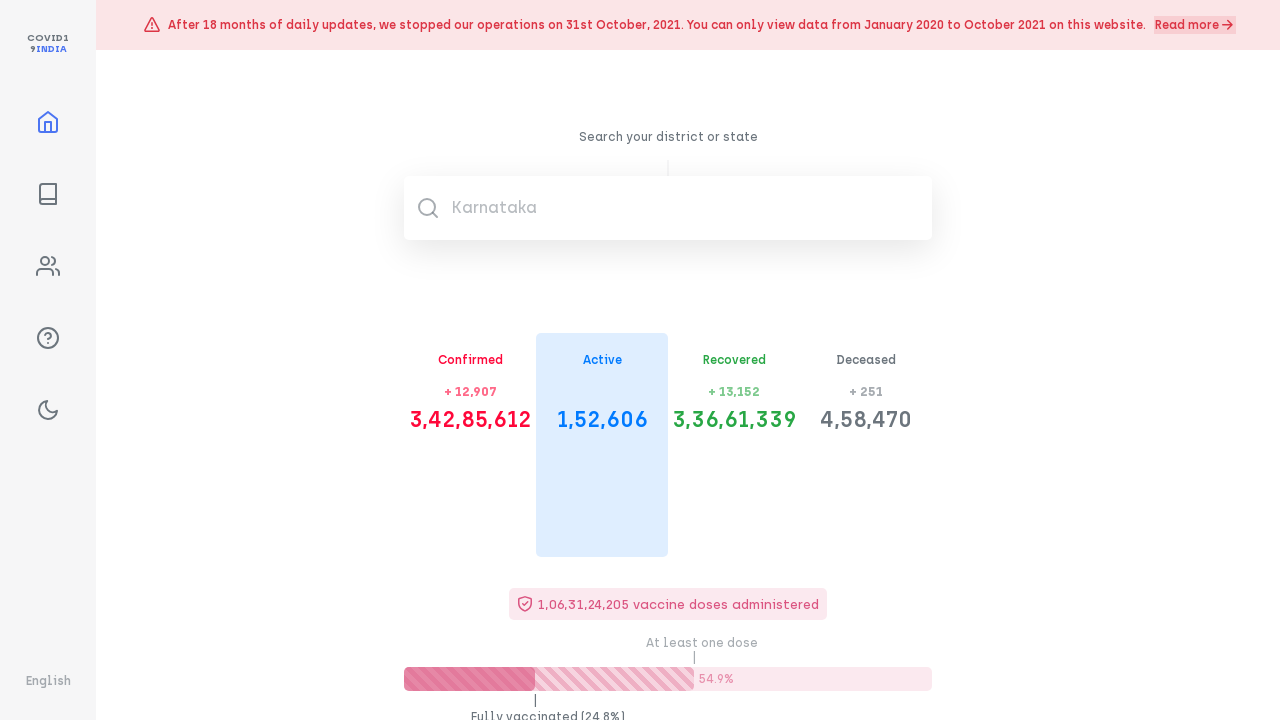

Failed to extract confirmed cases for 'Gujarat'
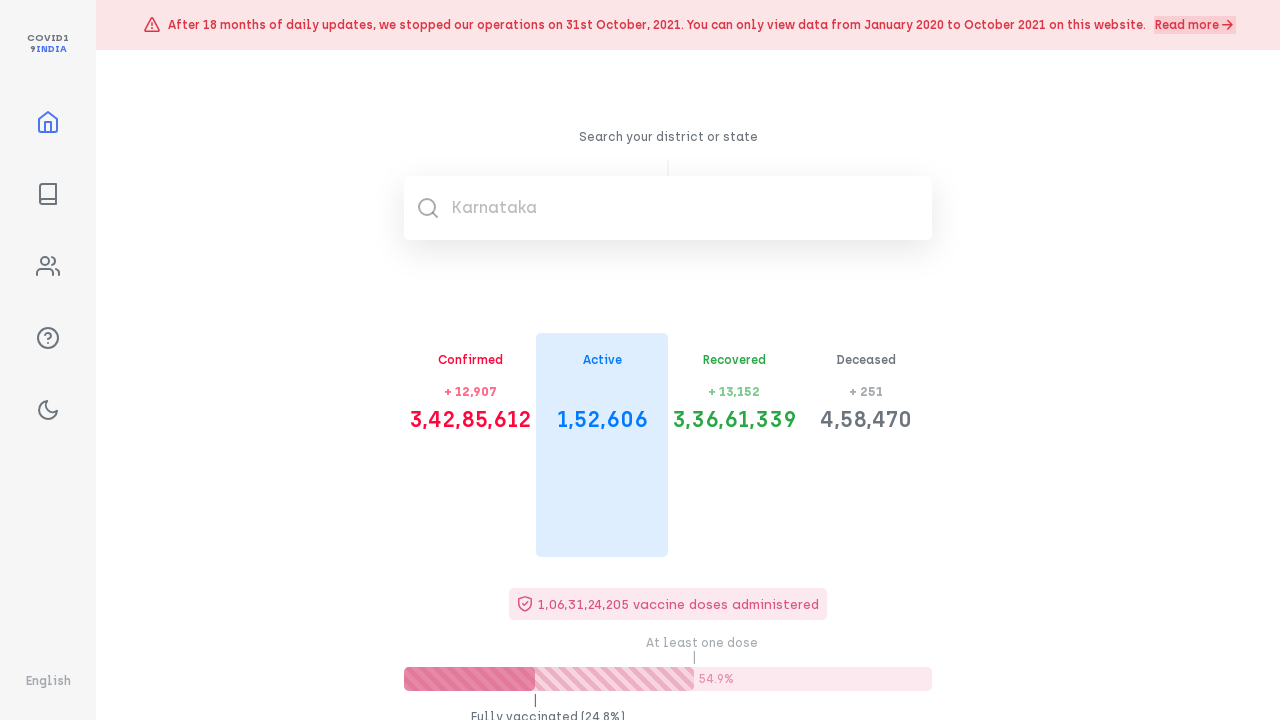

Failed to extract confirmed cases for 'Madhya Pradesh'
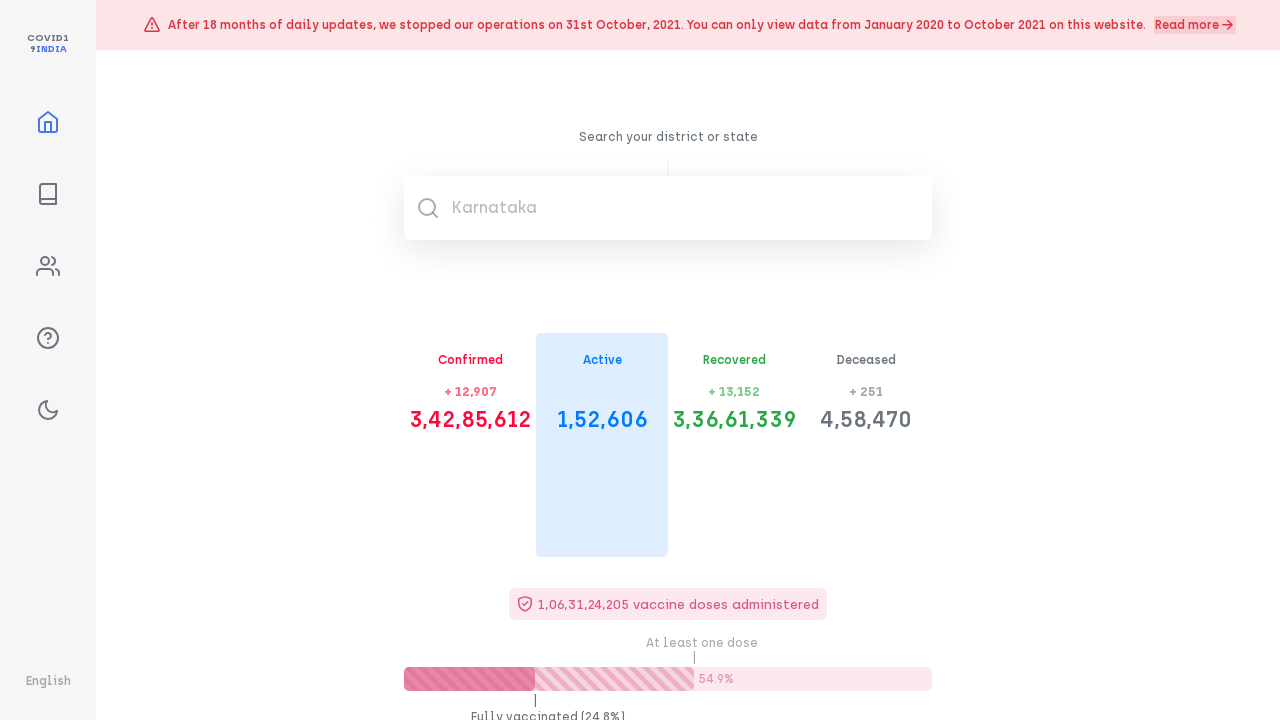

Failed to extract confirmed cases for 'Haryana'
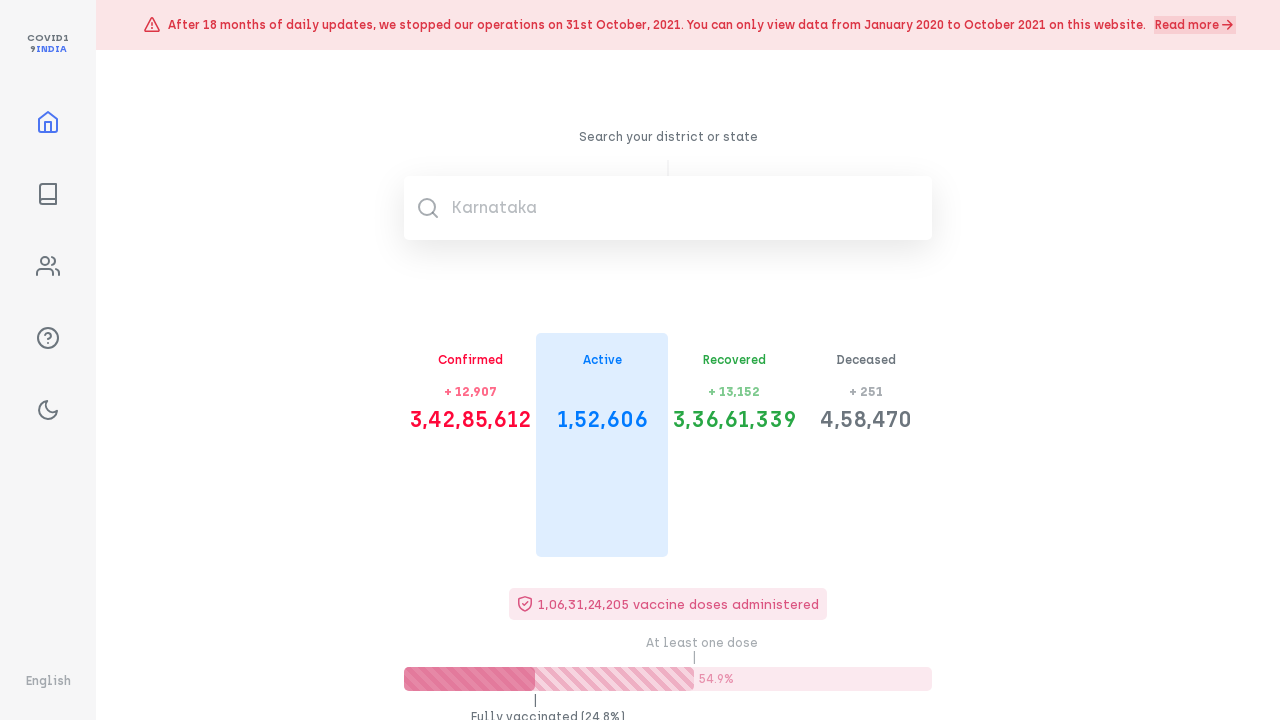

Failed to extract confirmed cases for 'Bihar'
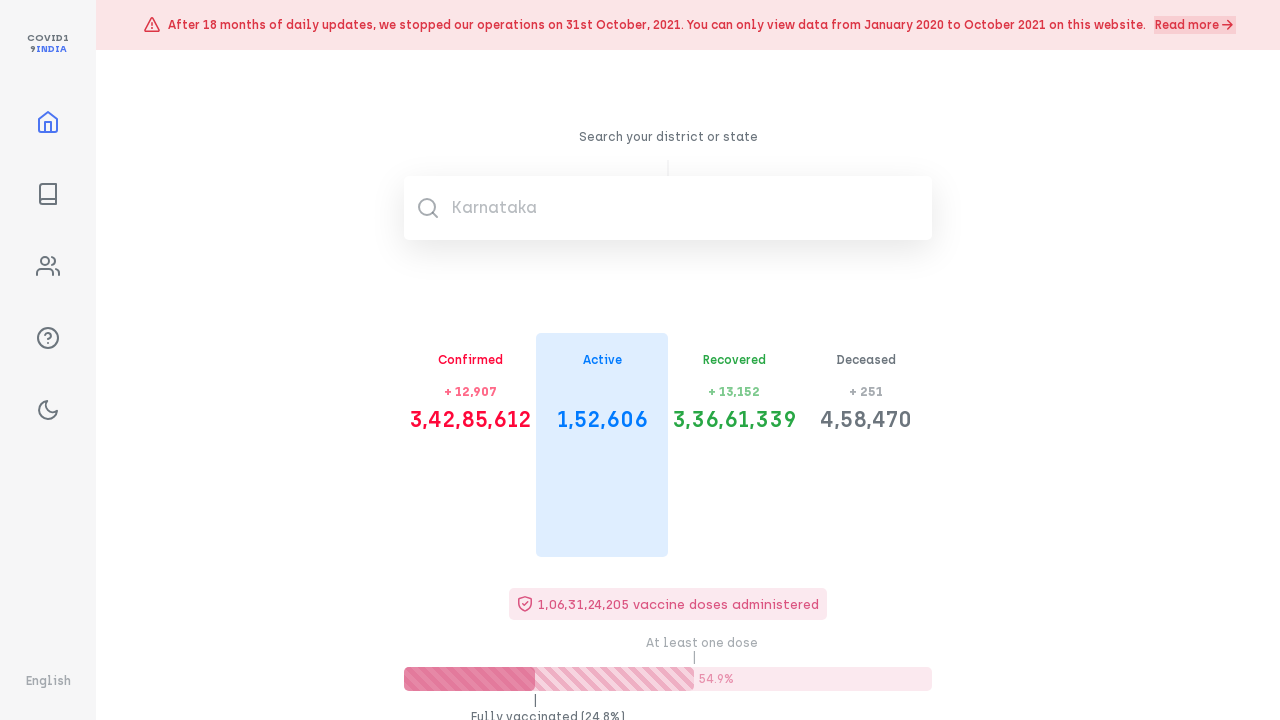

Failed to extract confirmed cases for 'Telangana'
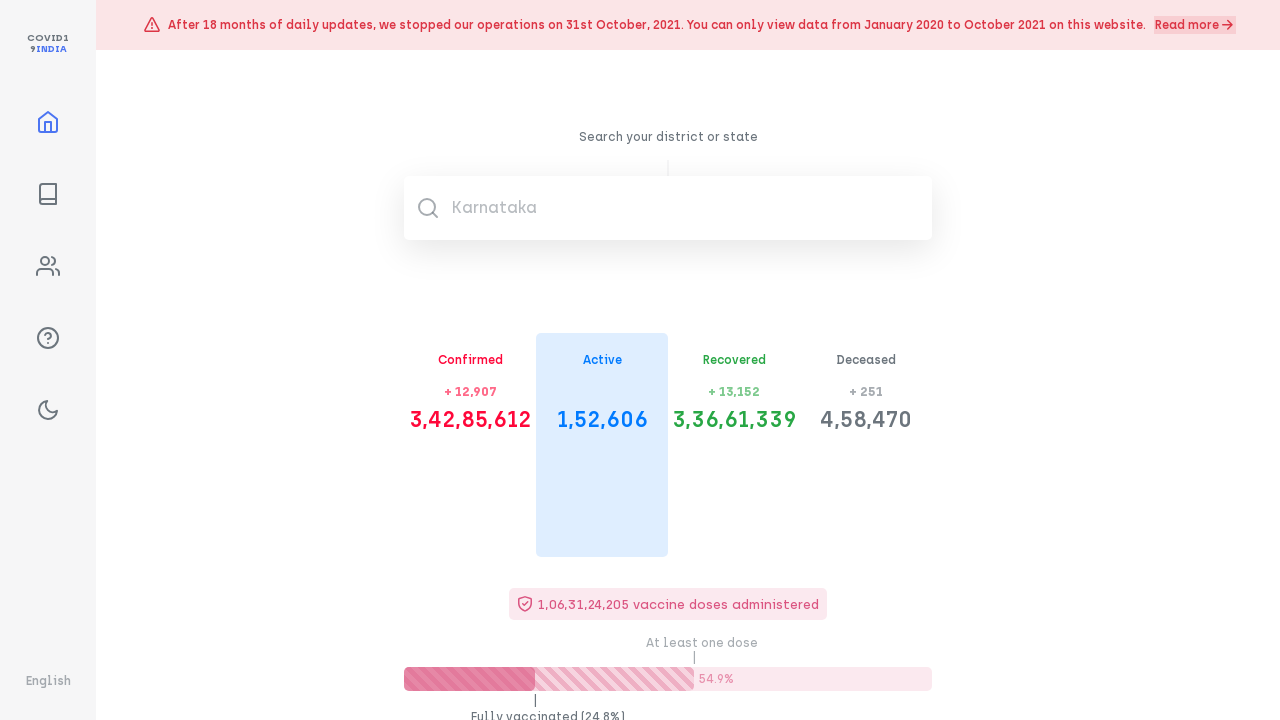

Failed to extract confirmed cases for 'Assam'
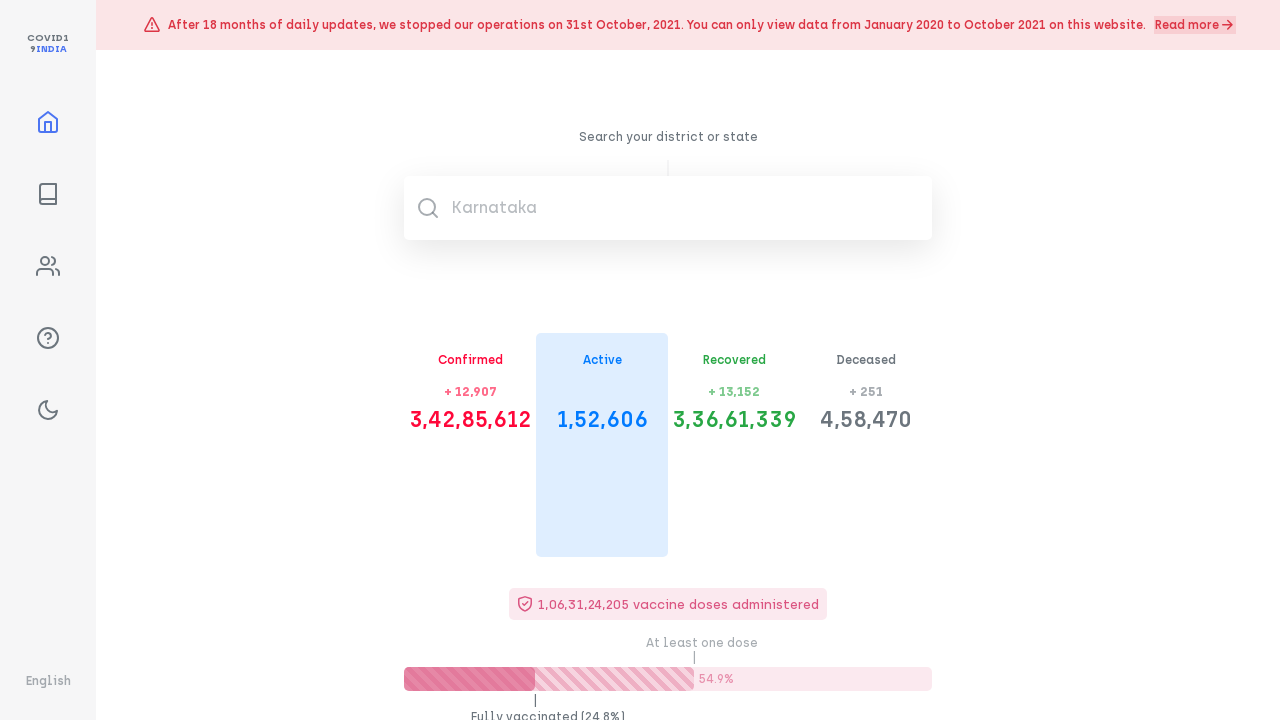

Failed to extract confirmed cases for 'Punjab'
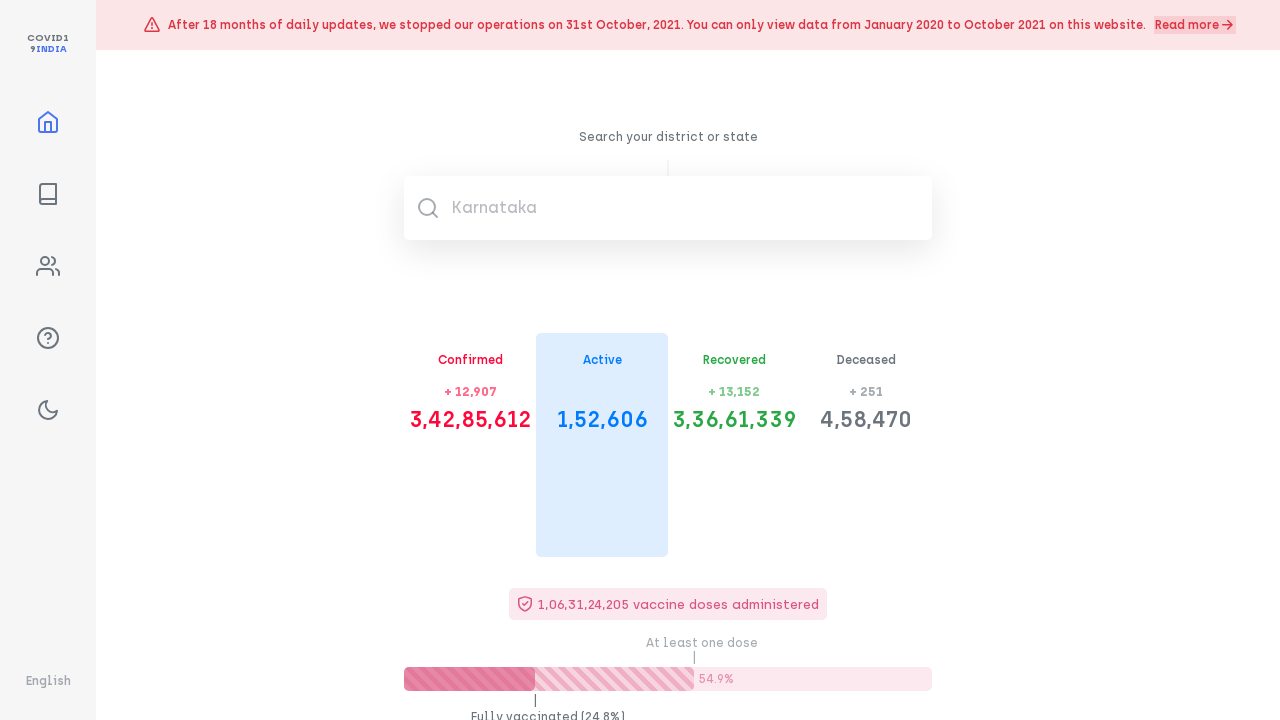

Failed to extract confirmed cases for 'Jharkhand'
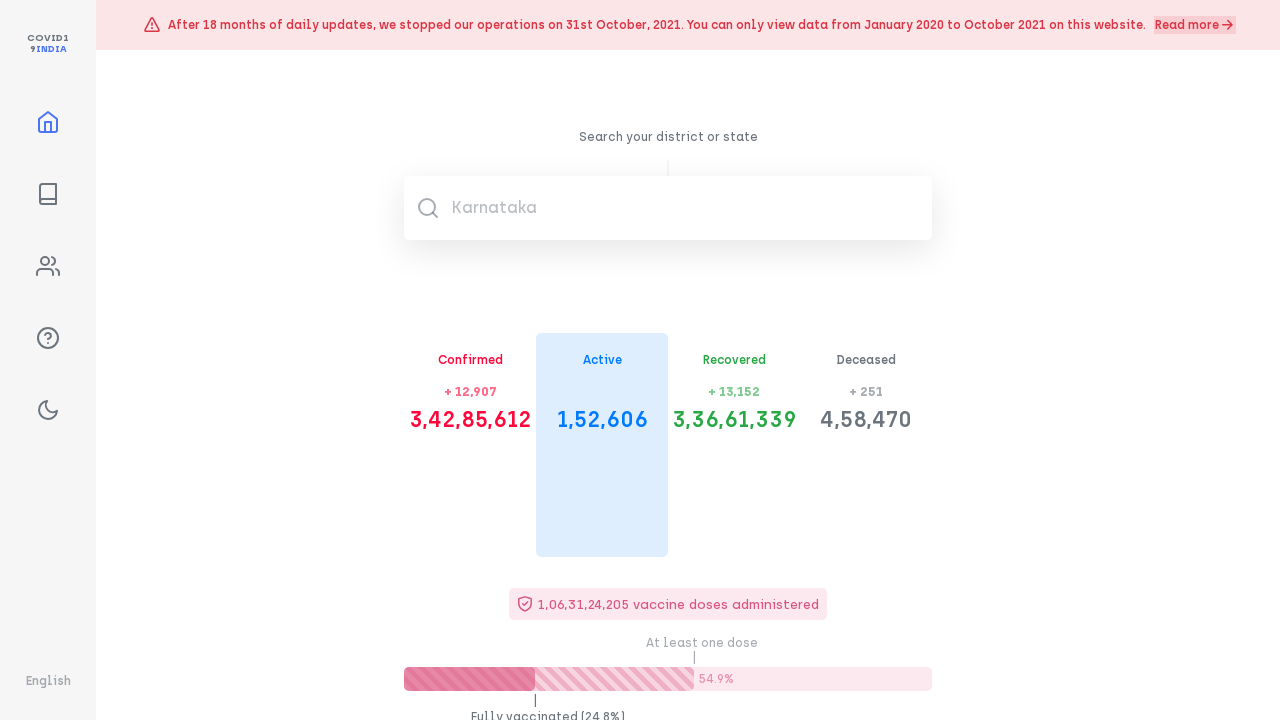

Failed to extract confirmed cases for 'Uttarakhand'
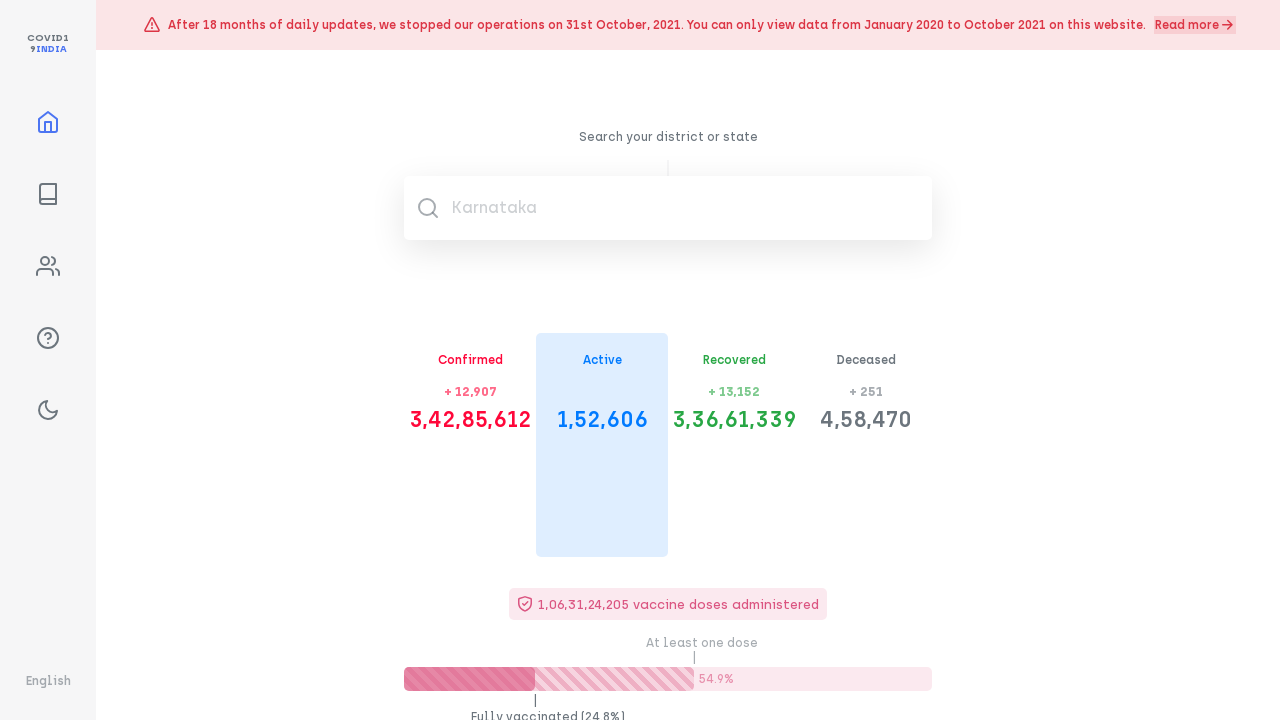

Failed to extract confirmed cases for 'Jammu and Kashmir'
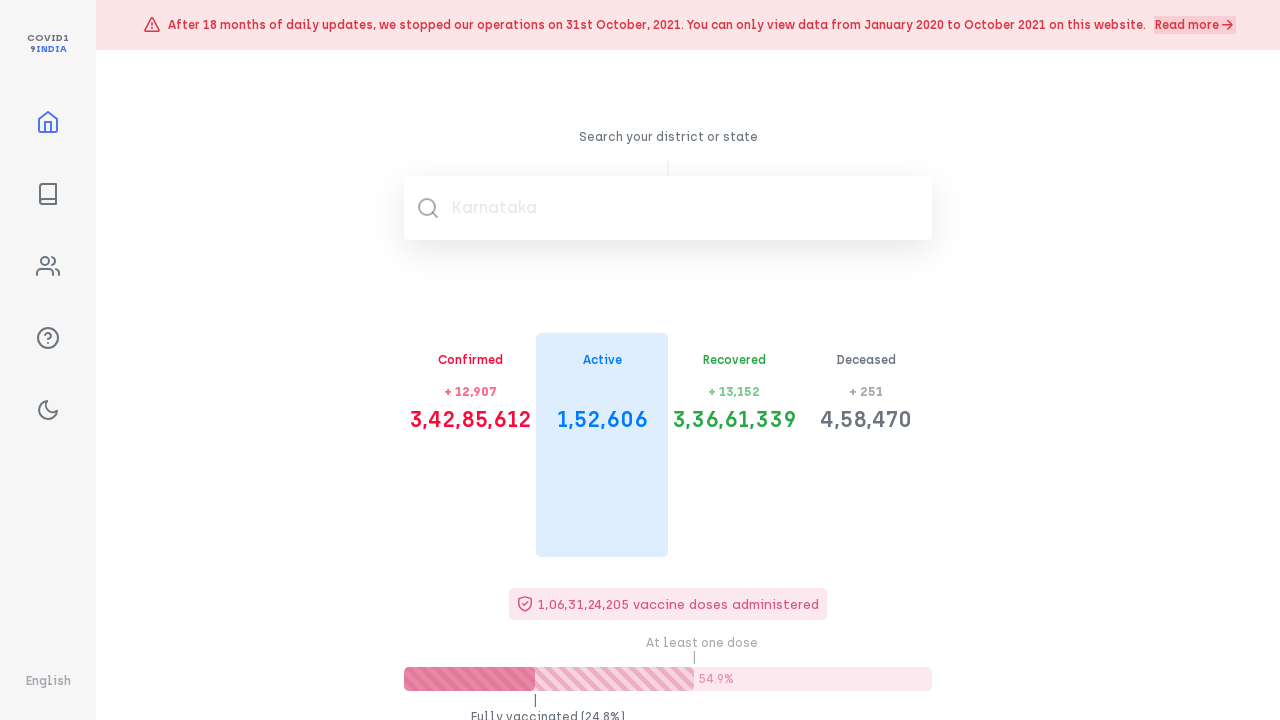

Failed to extract confirmed cases for 'Himachal Pradesh'
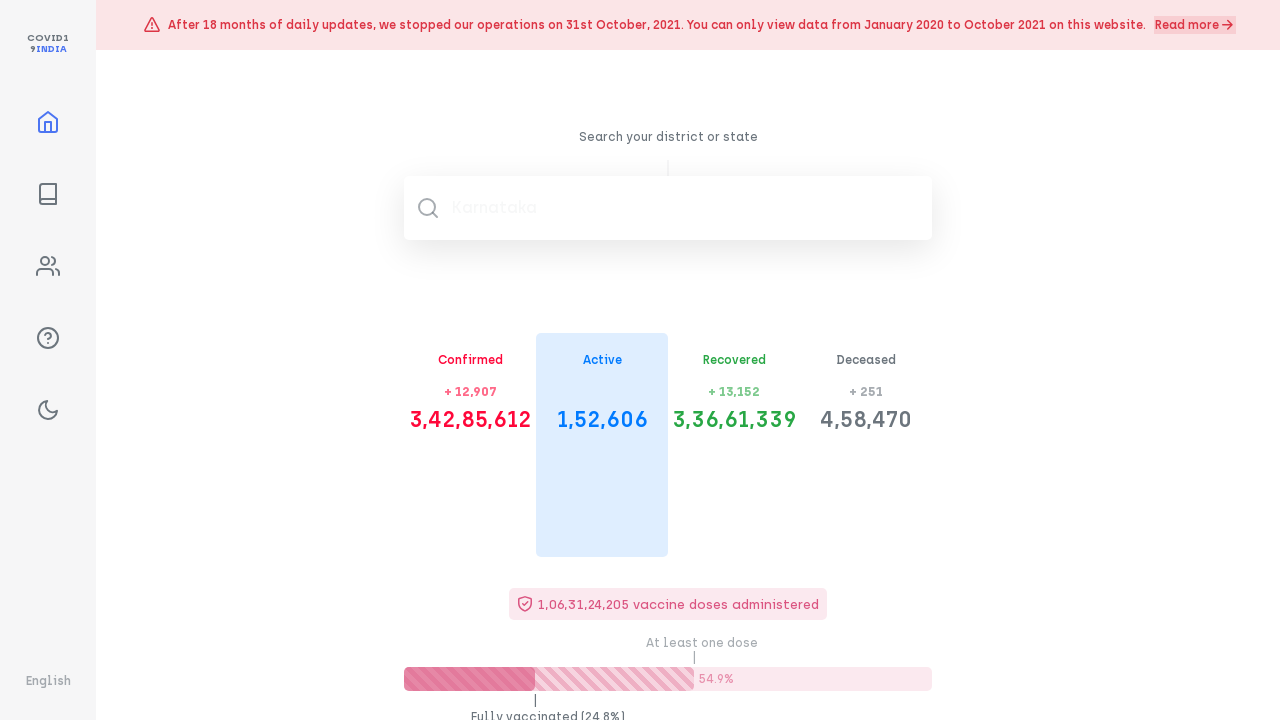

Failed to extract confirmed cases for 'Goa'
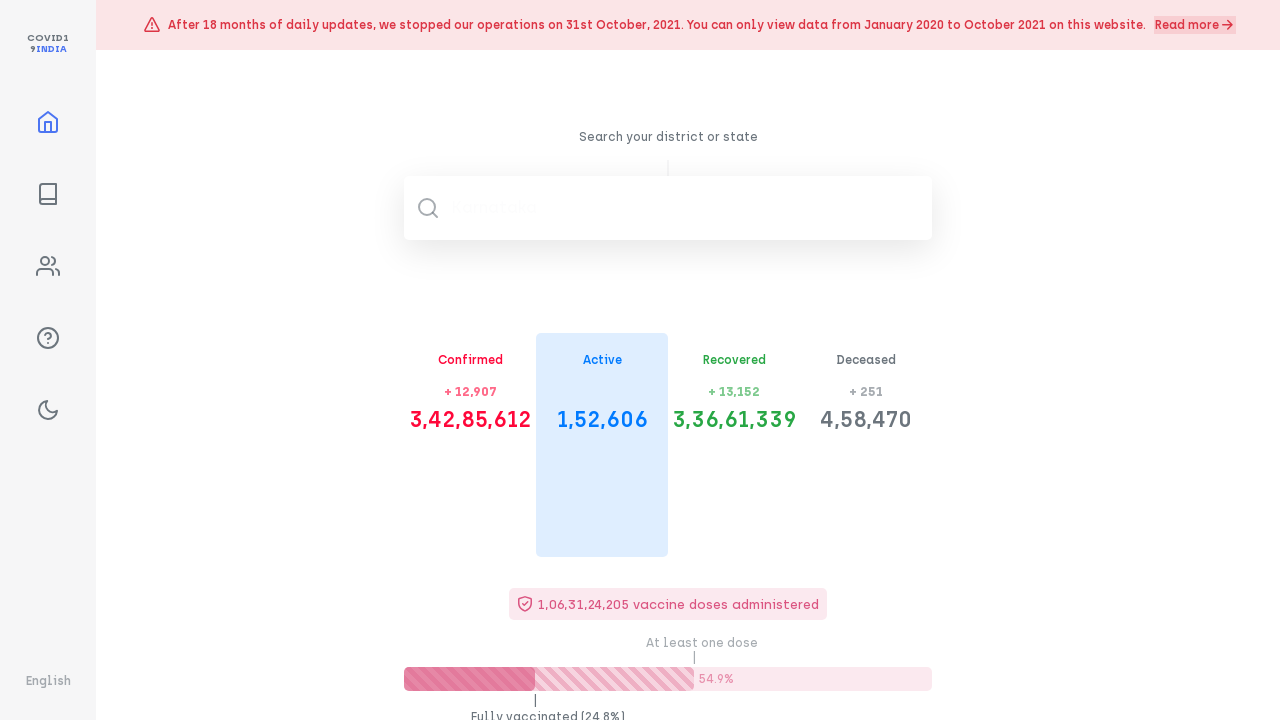

Failed to extract confirmed cases for 'Puducherry'
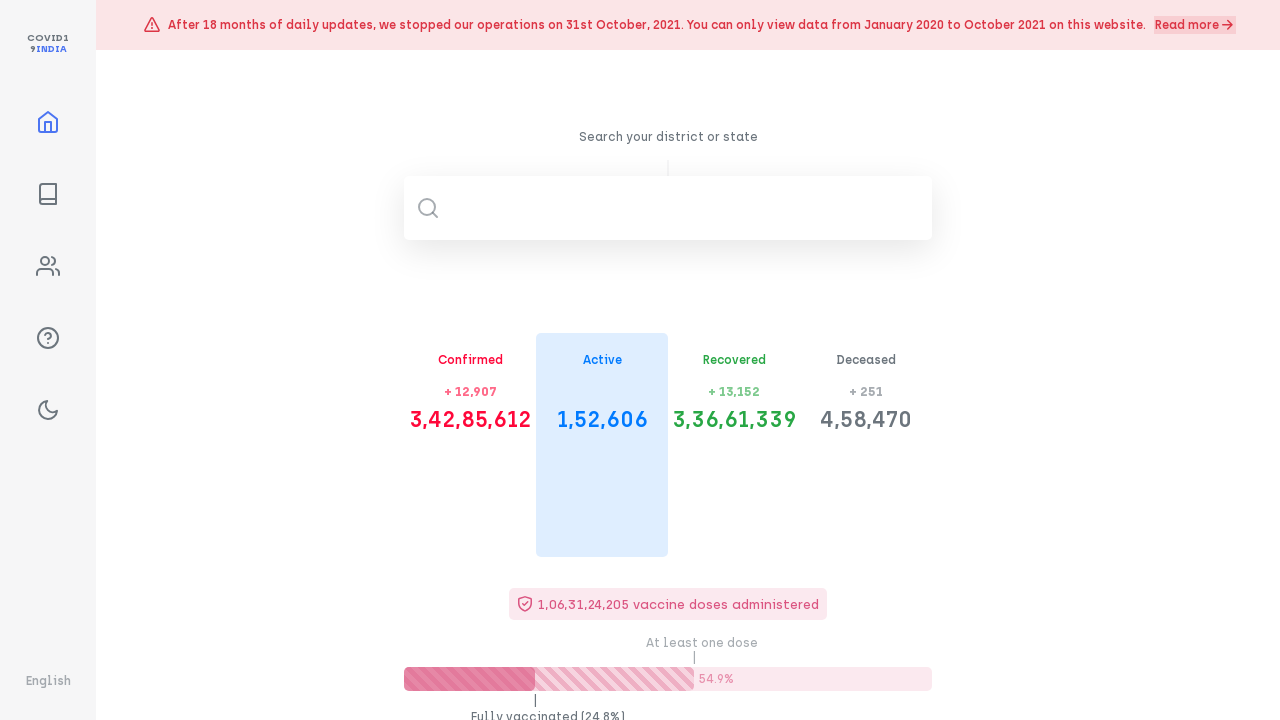

Failed to extract confirmed cases for 'Manipur'
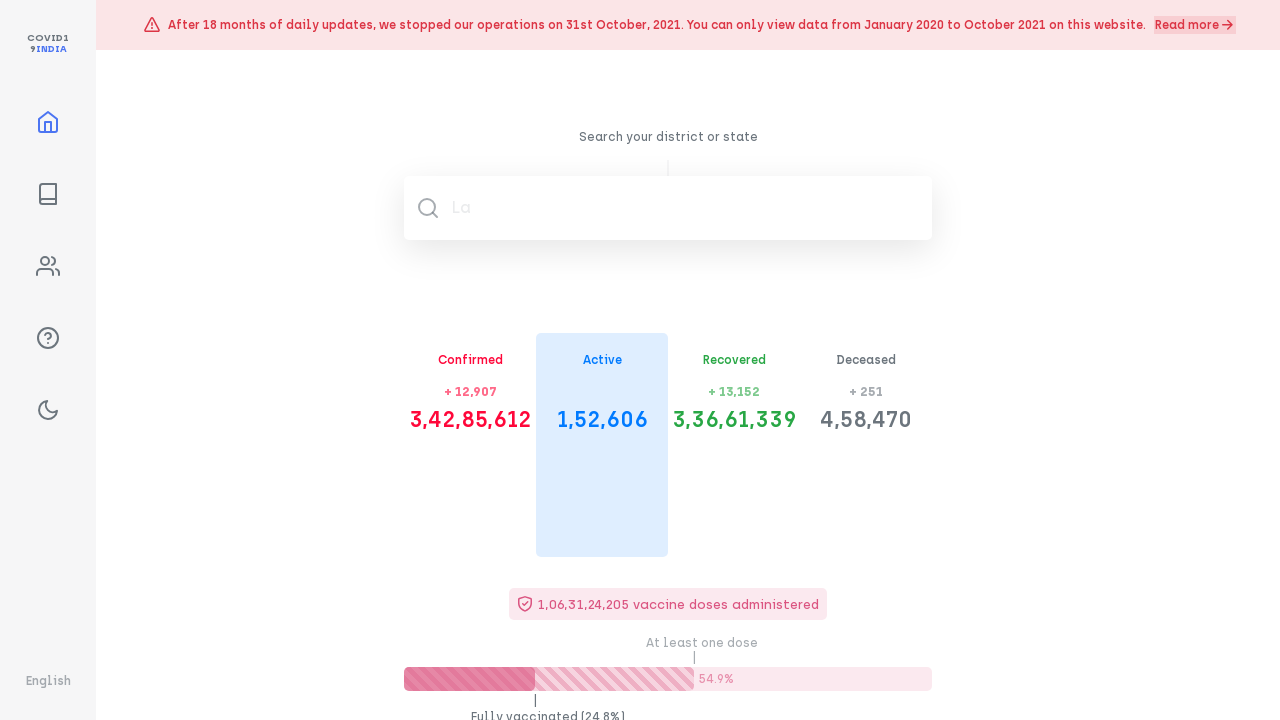

Failed to extract confirmed cases for 'Mizoram'
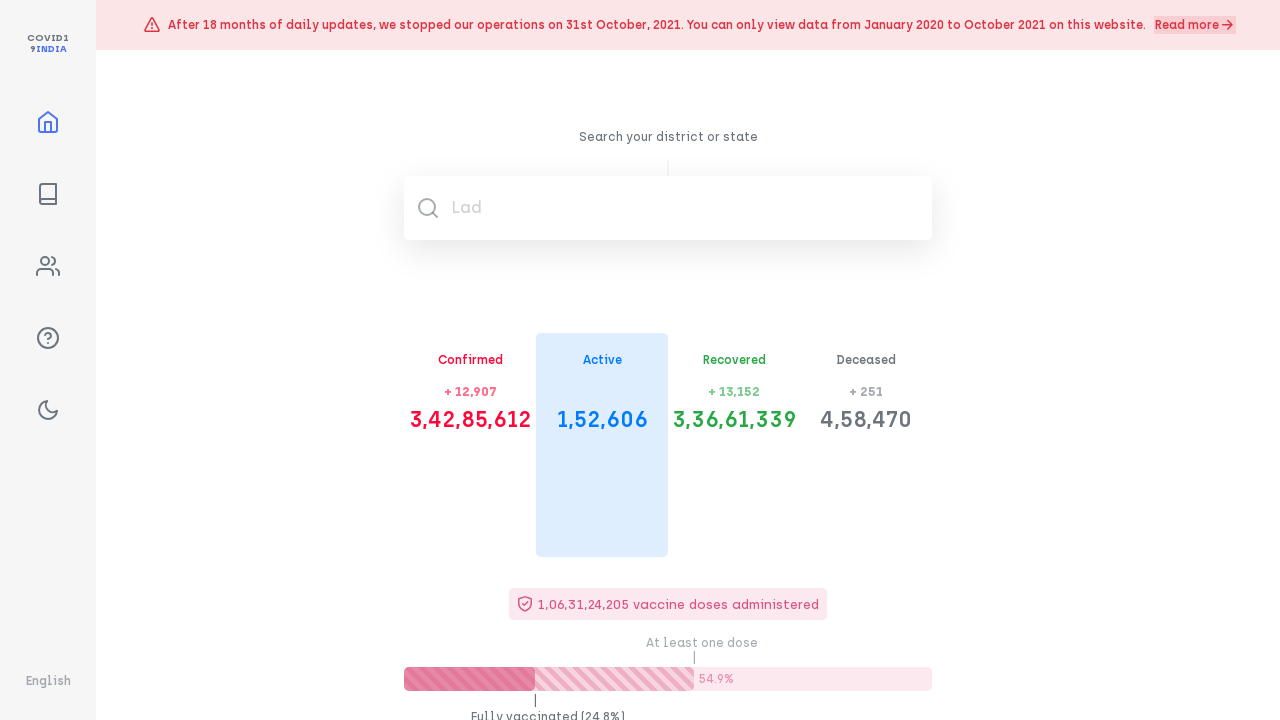

Failed to extract confirmed cases for 'Tripura'
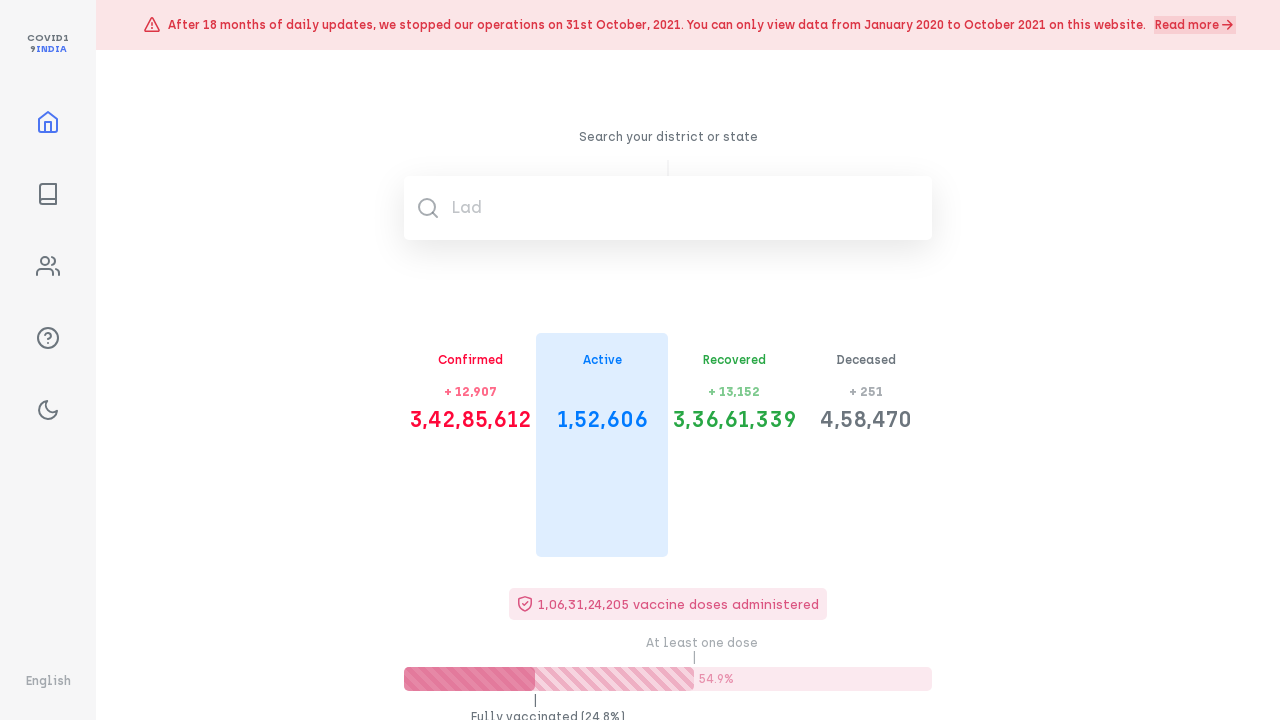

Failed to extract confirmed cases for 'Meghalaya'
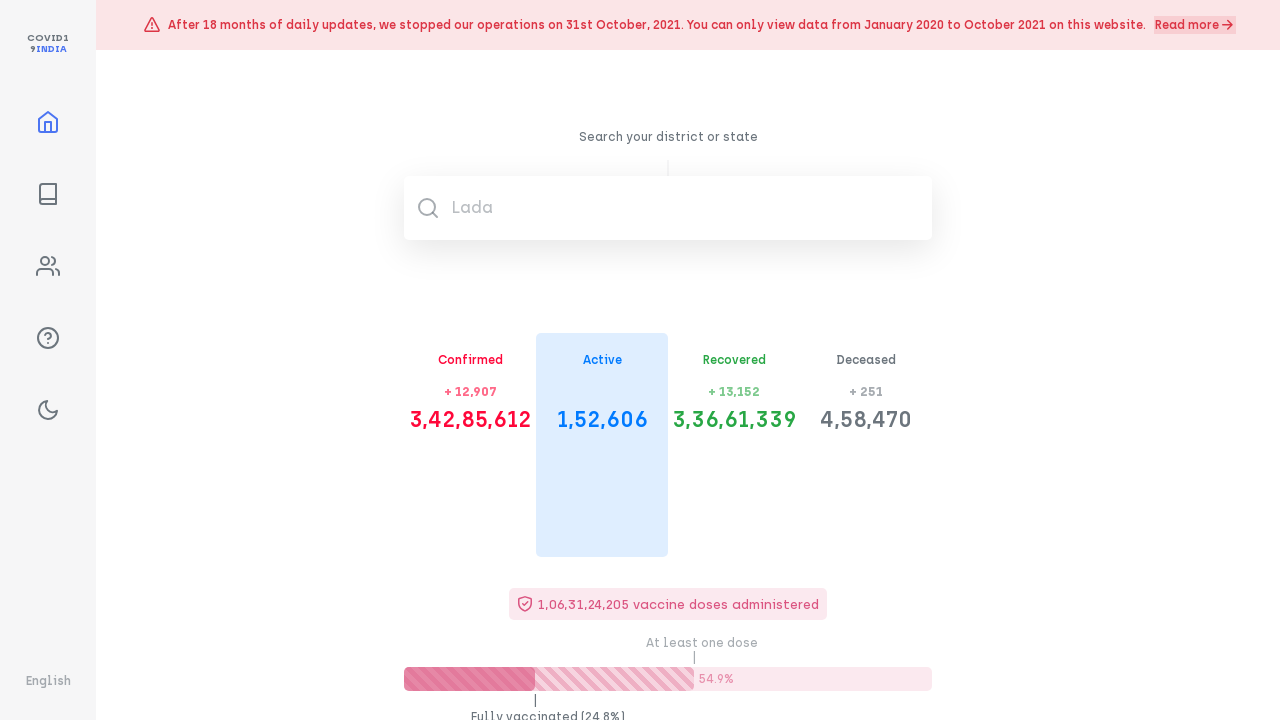

Failed to extract confirmed cases for 'Chandigarh'
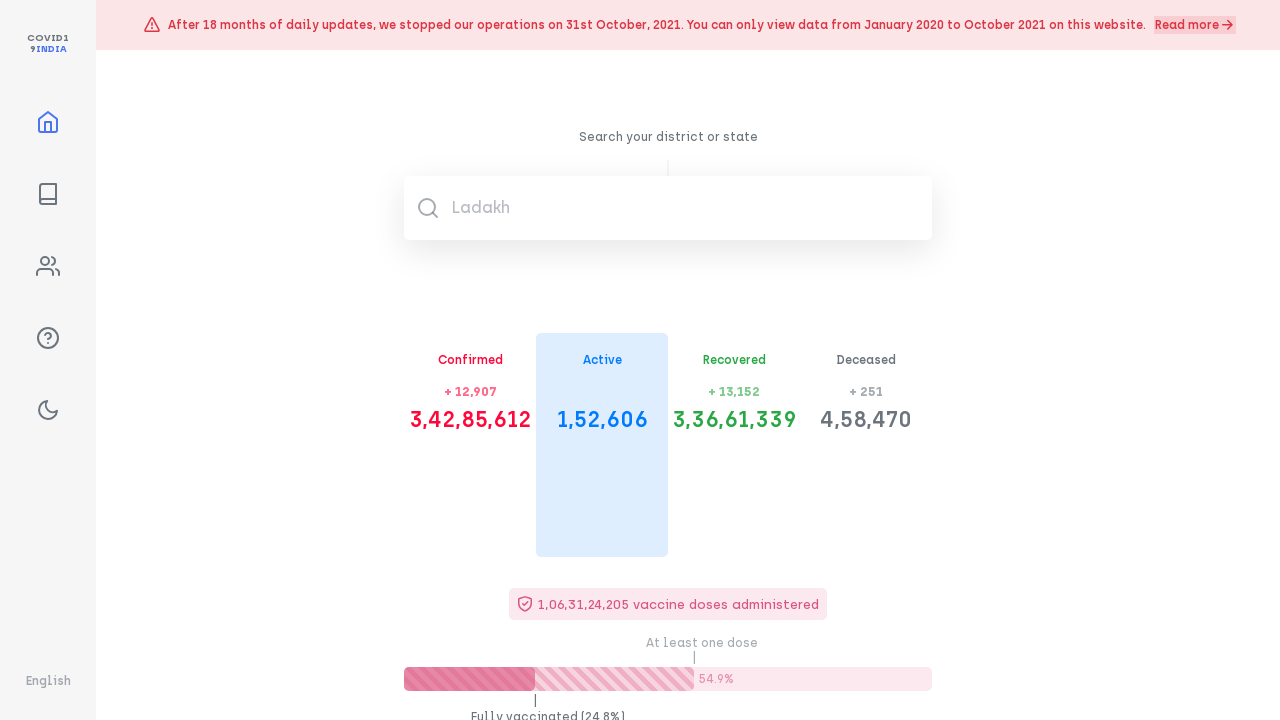

Failed to extract confirmed cases for 'Arunachal Pradesh'
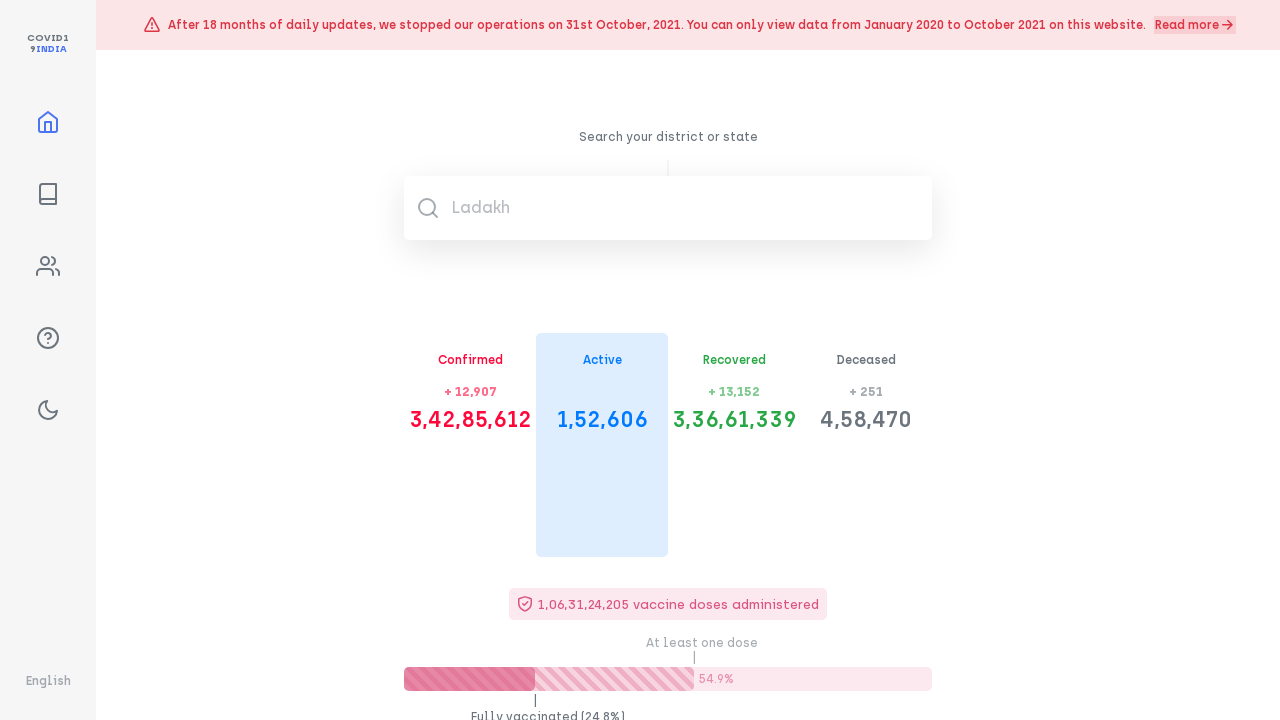

Failed to extract confirmed cases for 'Sikkim'
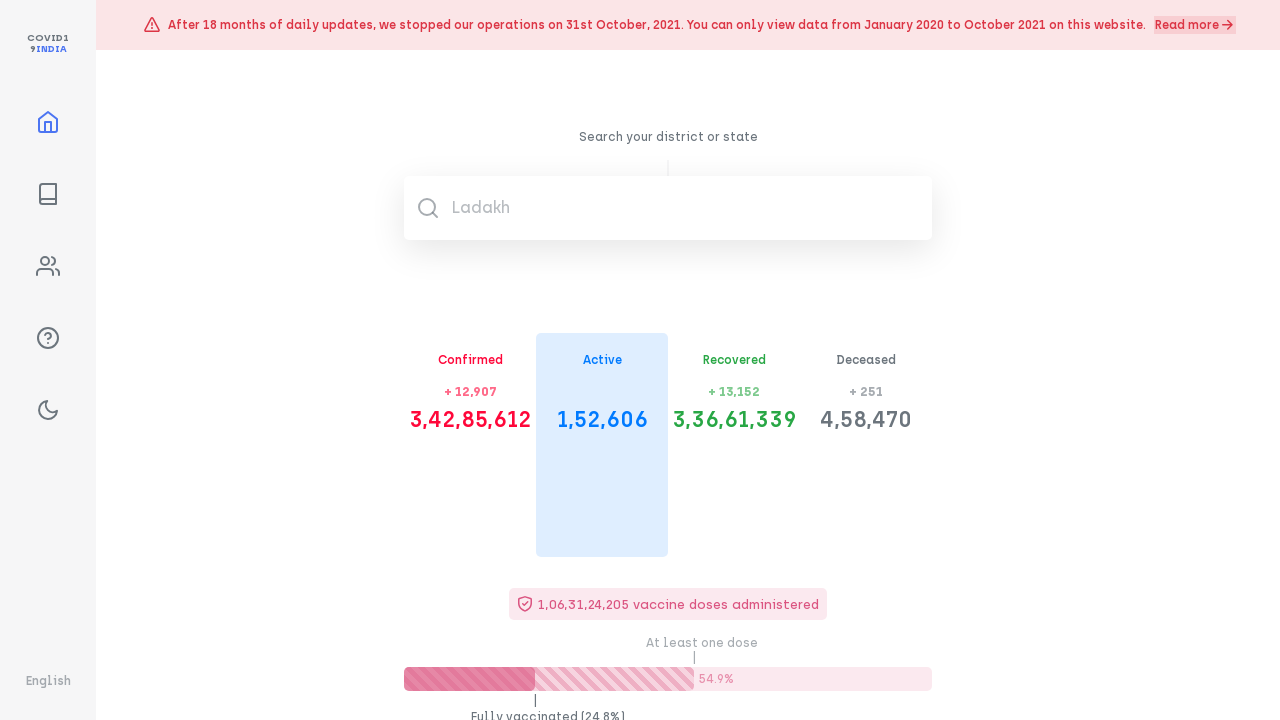

Failed to extract confirmed cases for 'Nagaland'
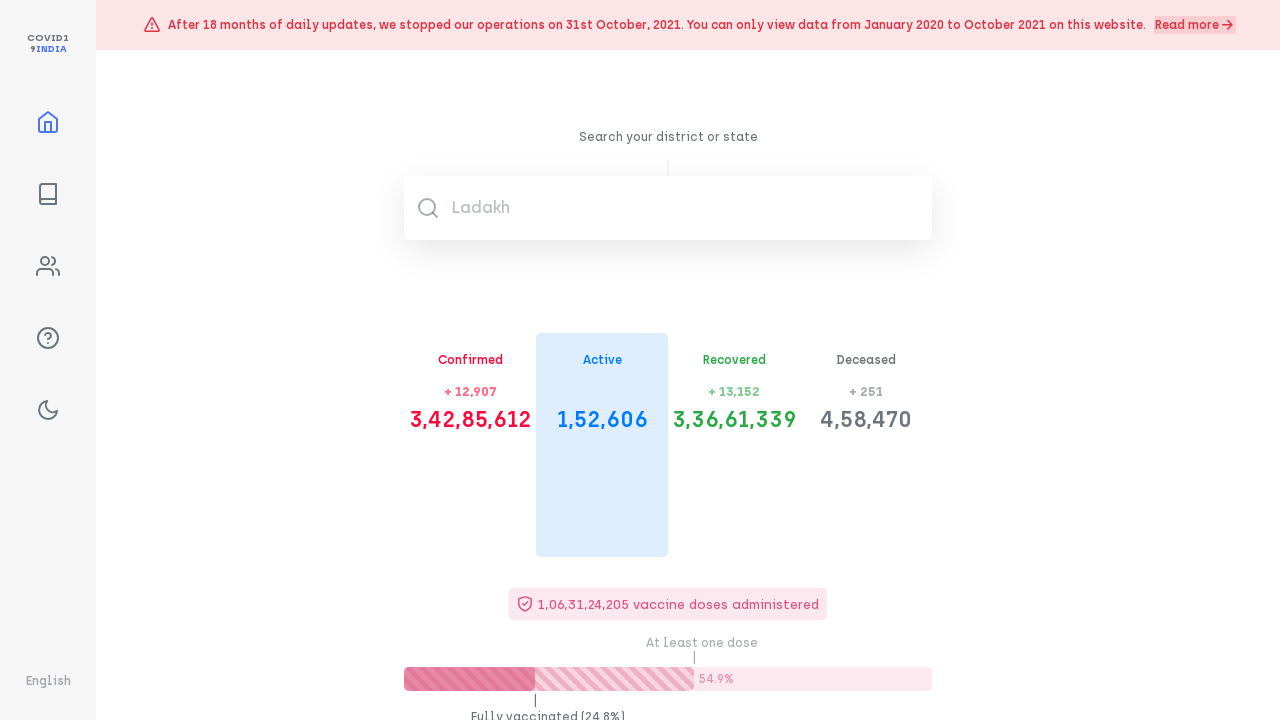

Failed to extract confirmed cases for 'Ladakh'
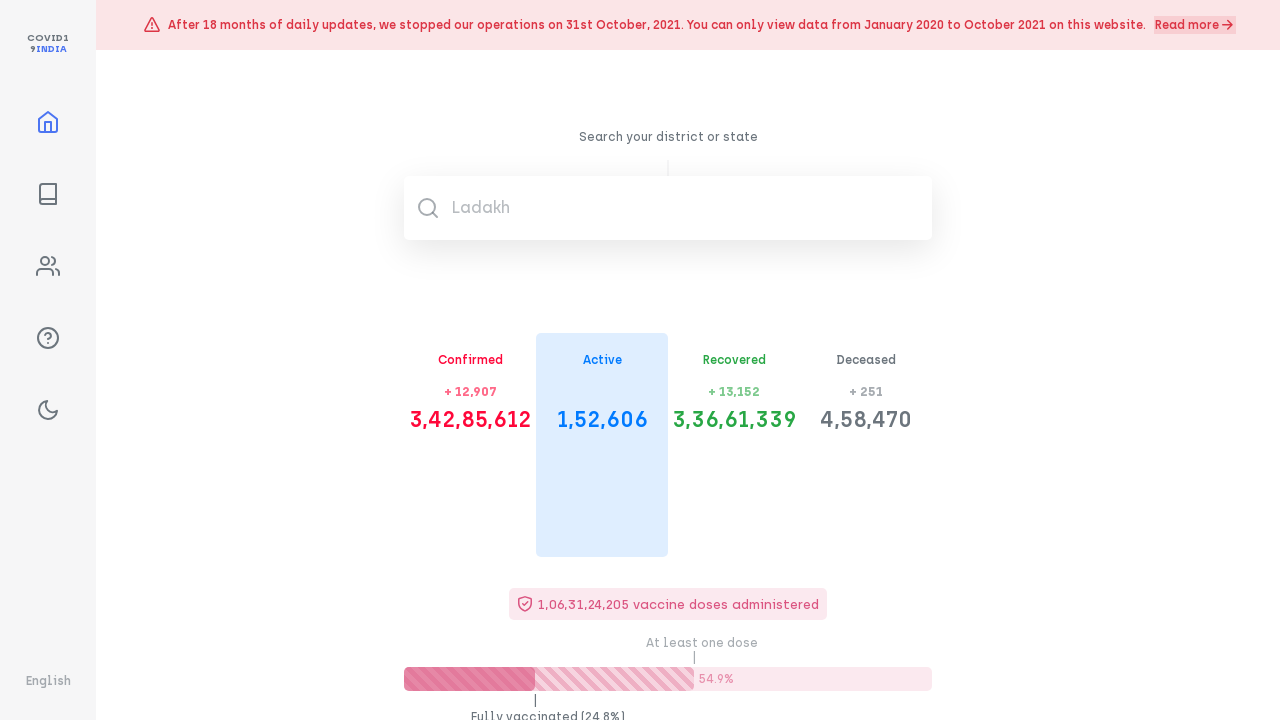

Failed to extract confirmed cases for 'Dadra and Nagar Haveli and Daman and Diu'
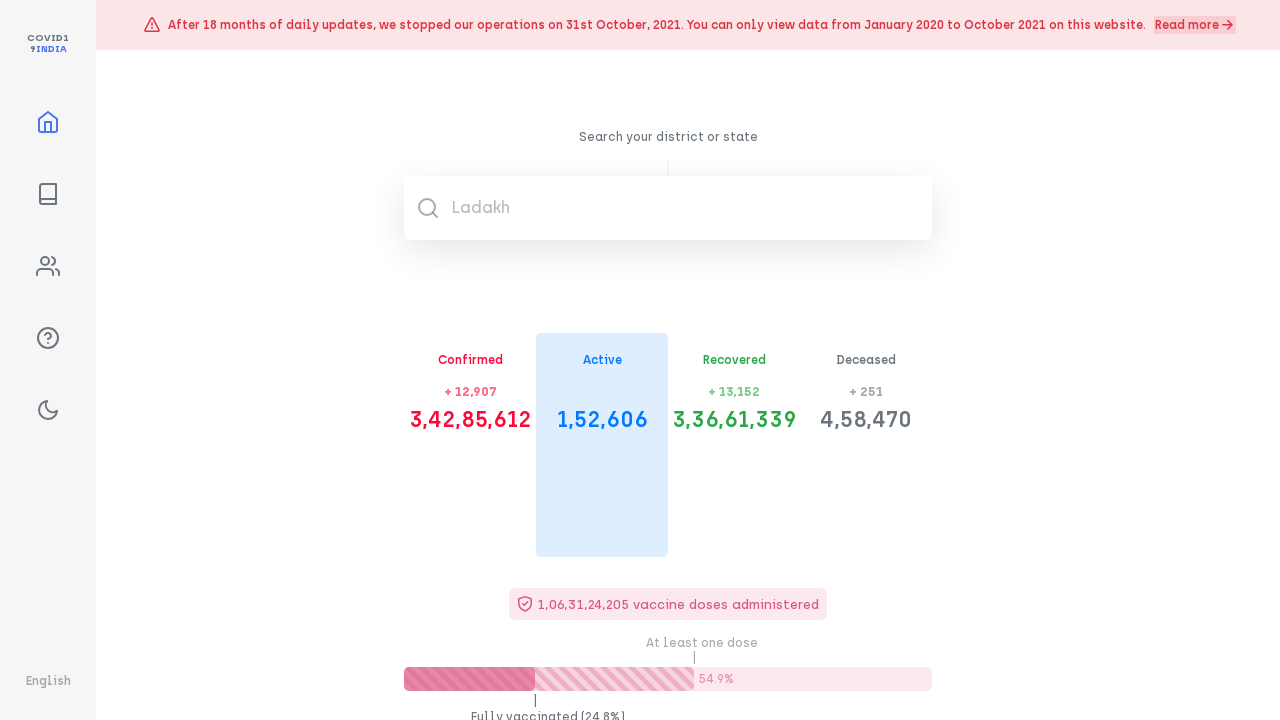

Failed to extract confirmed cases for 'Lakshadweep'
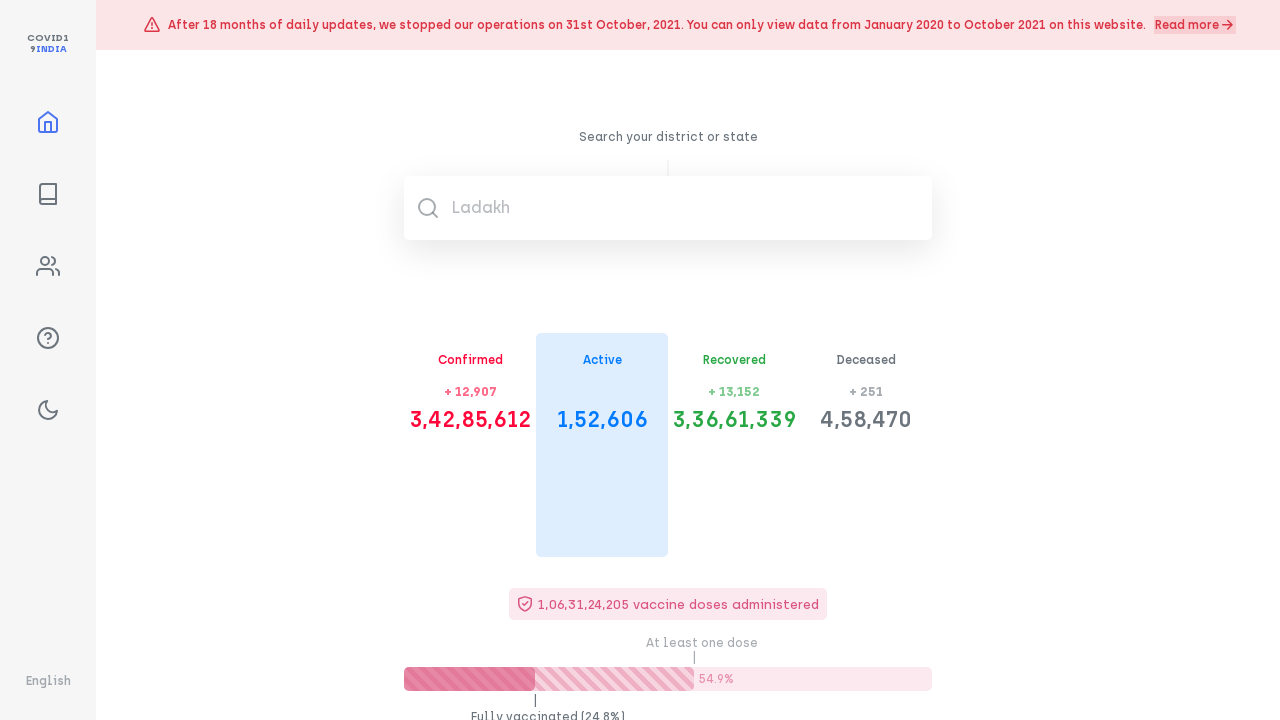

Failed to extract confirmed cases for 'Andaman and Nicobar Islands'
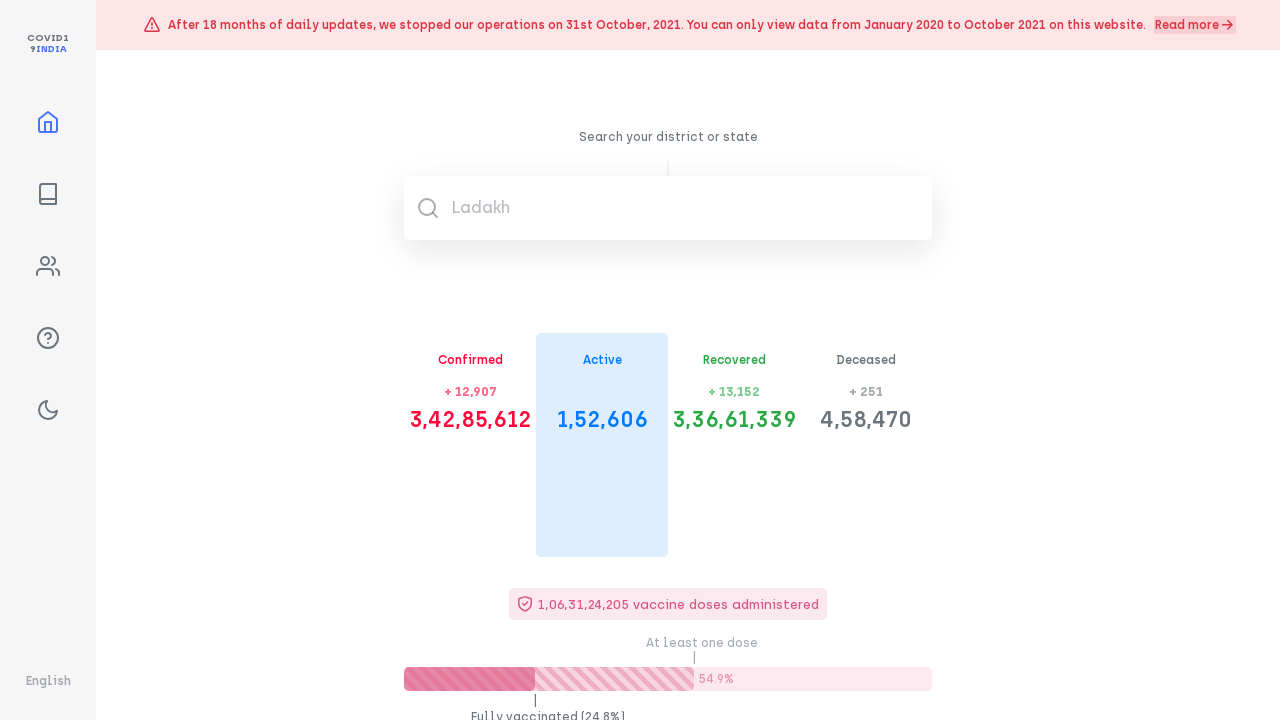

Failed to extract confirmed cases for 'India'
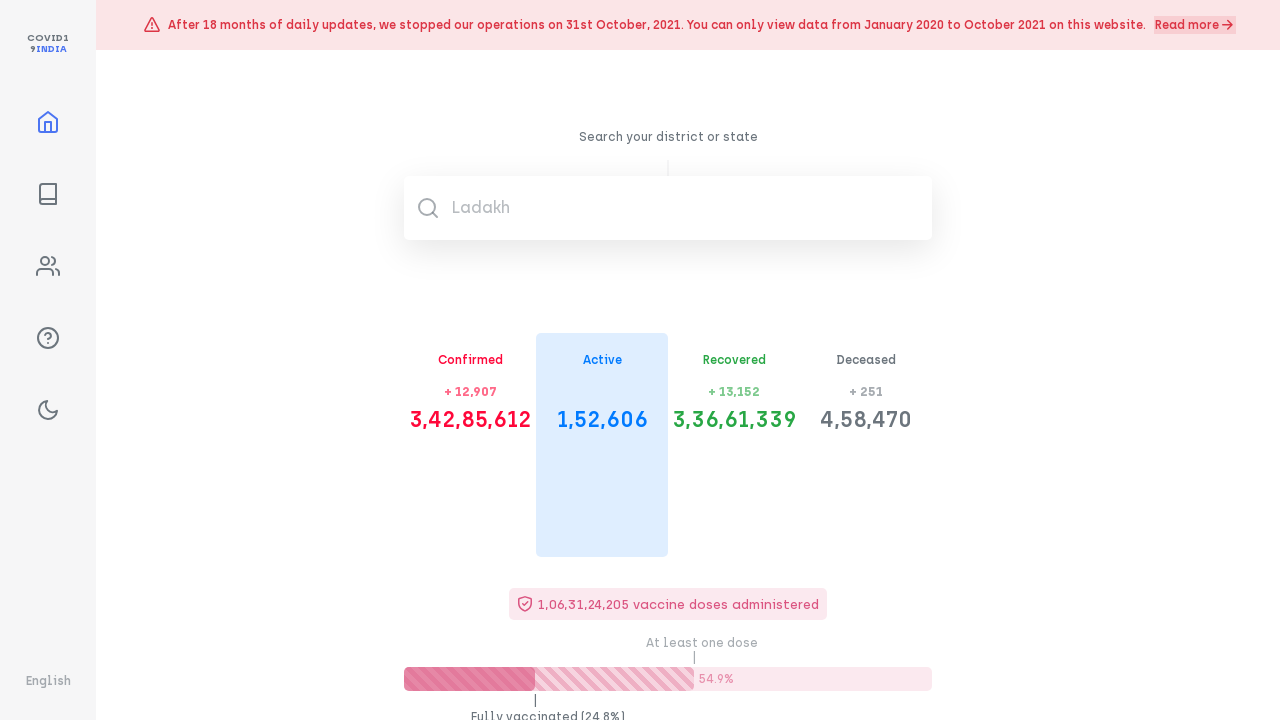

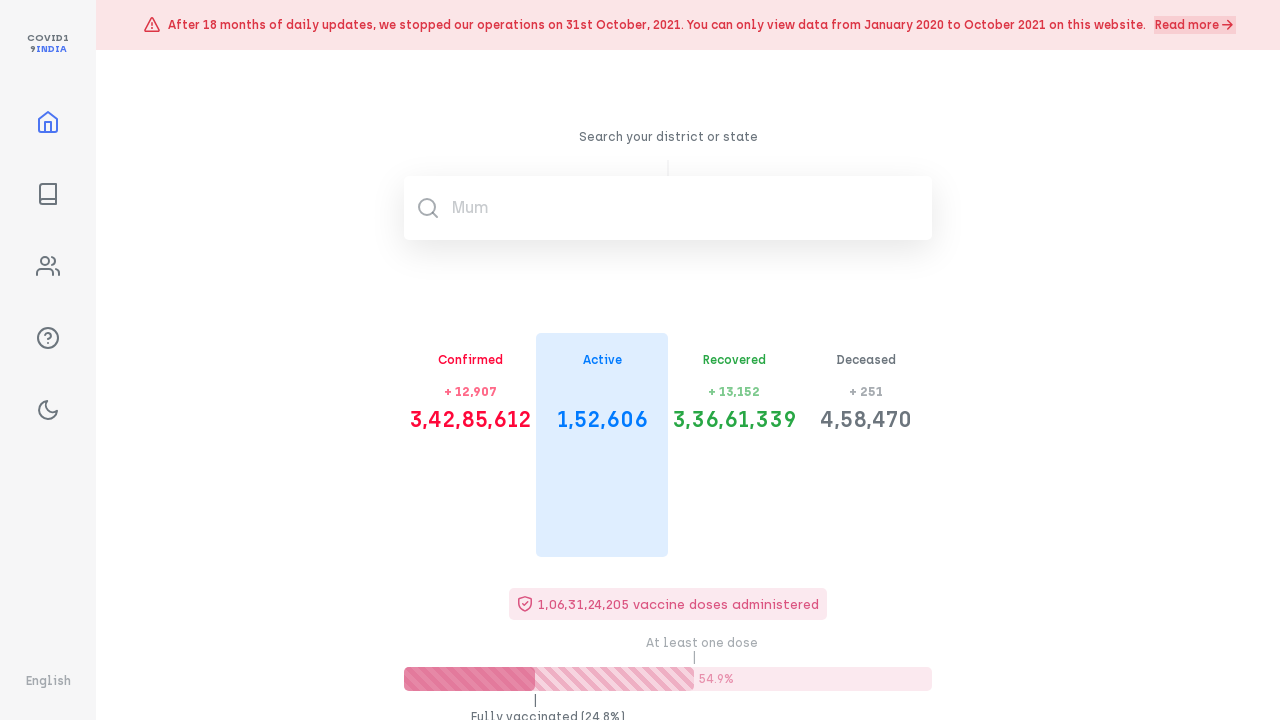